Tests train search functionality on erail.in by searching for trains between two stations and retrieving train information from the results table

Starting URL: https://erail.in/

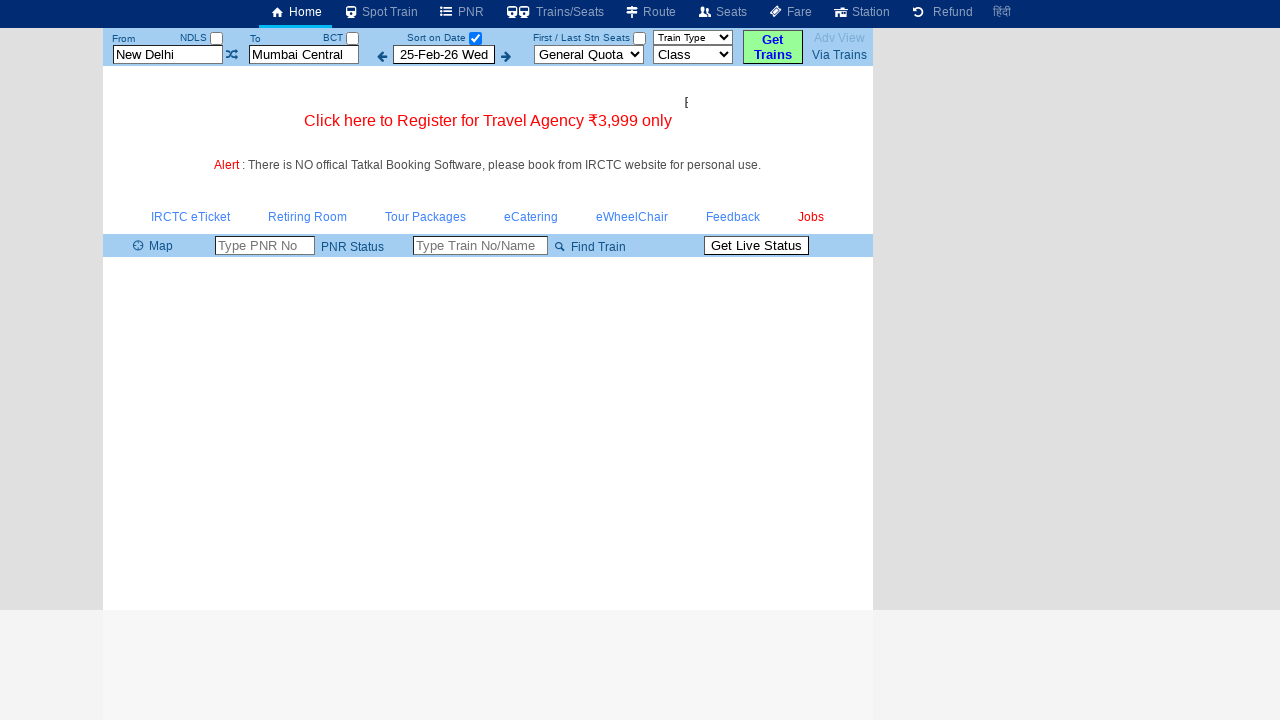

Cleared source station field on #txtStationFrom
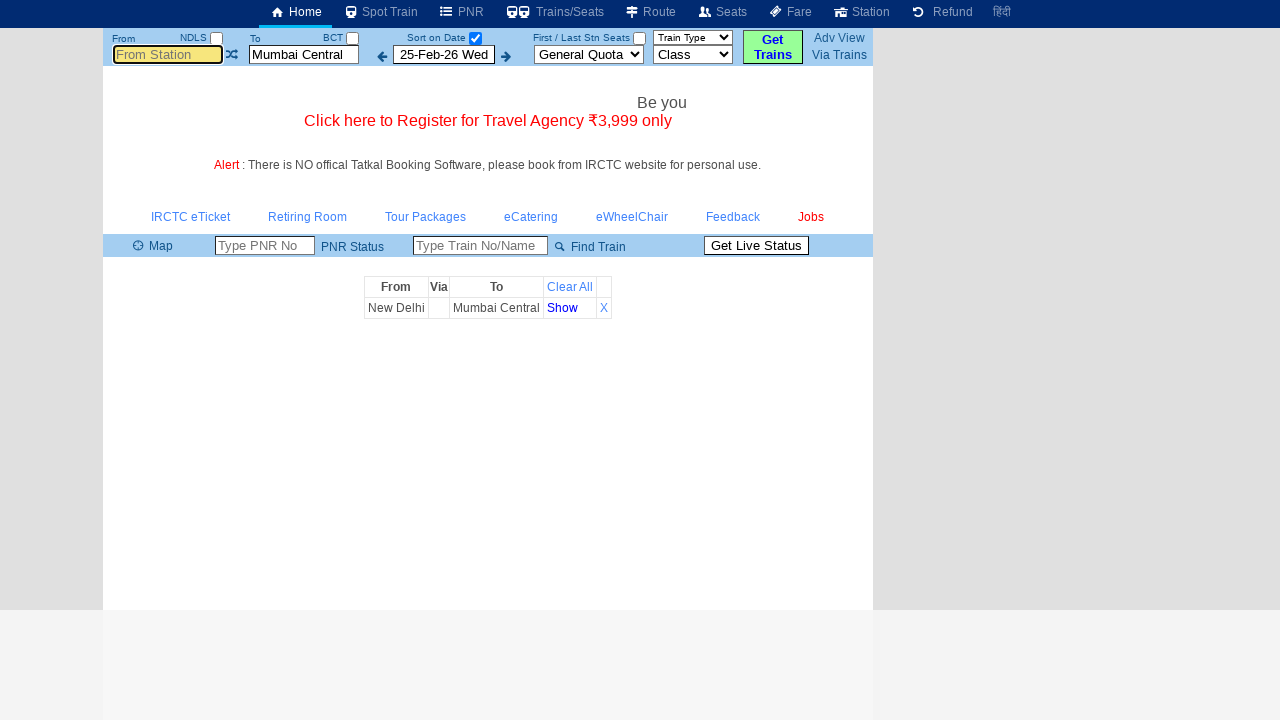

Filled source station with 'MAS' (Chennai Central) on #txtStationFrom
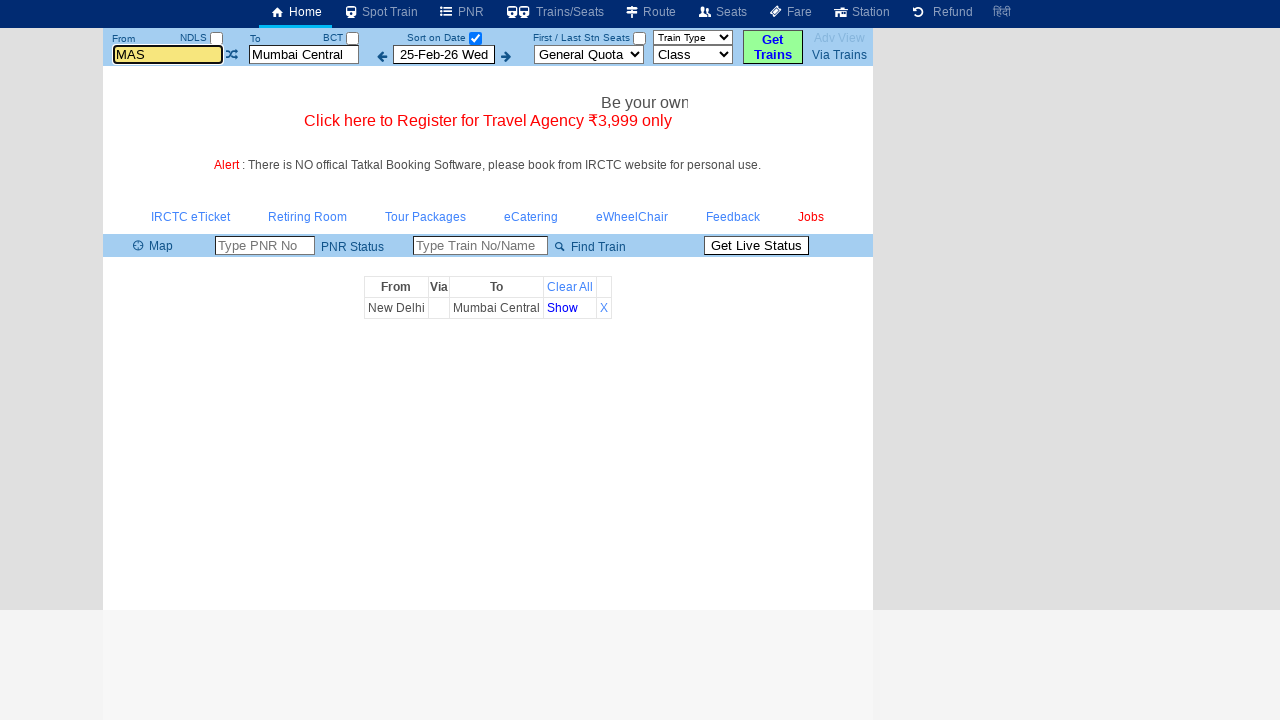

Pressed Enter to confirm source station on #txtStationFrom
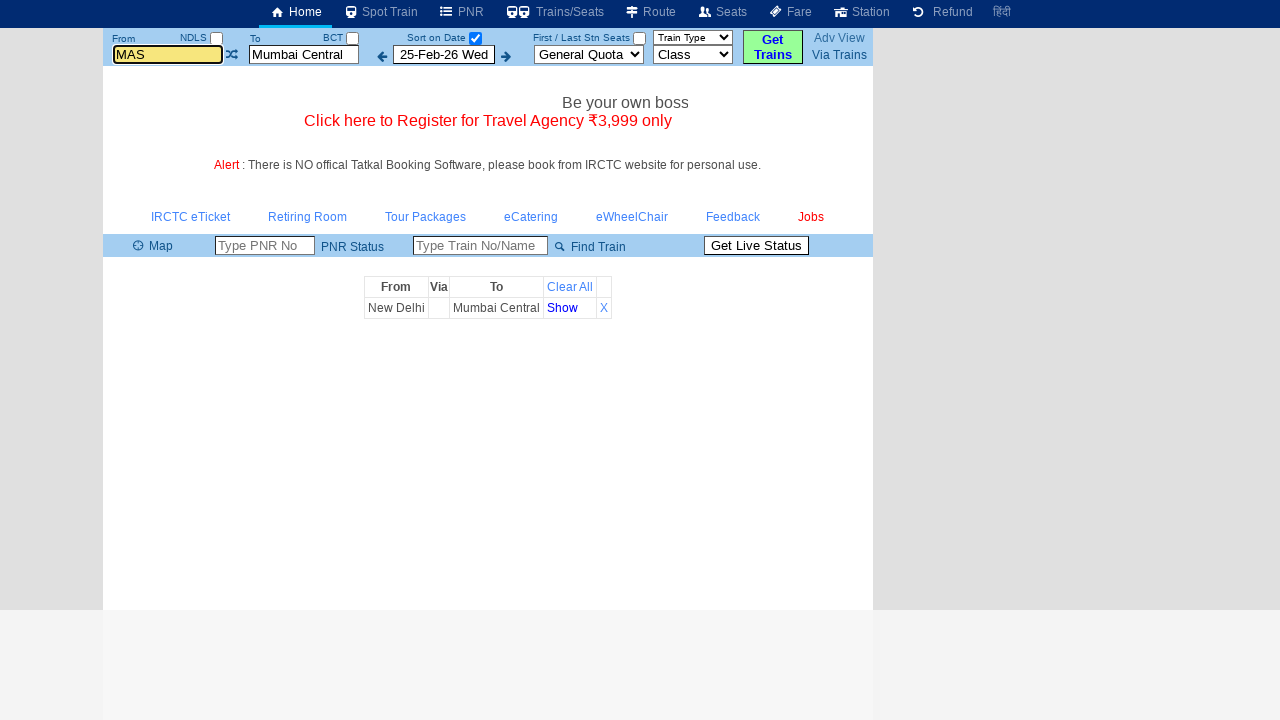

Cleared destination station field on #txtStationTo
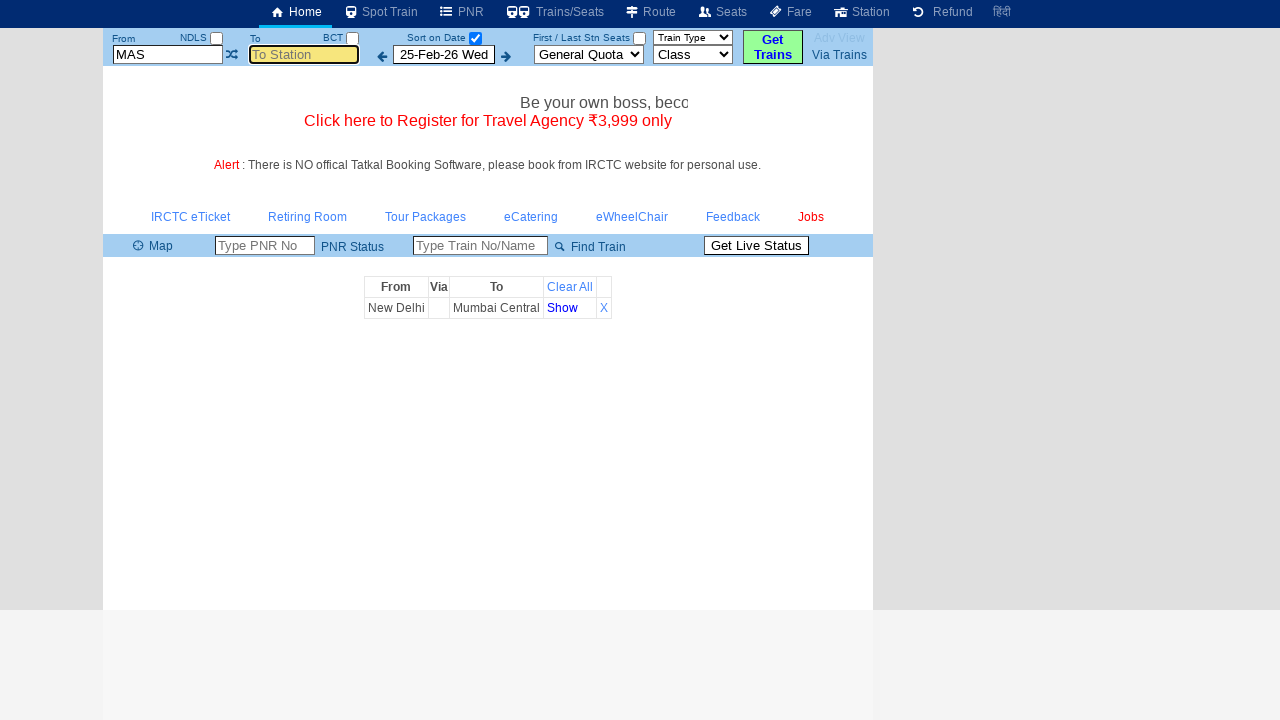

Filled destination station with 'CBE' (Coimbatore) on #txtStationTo
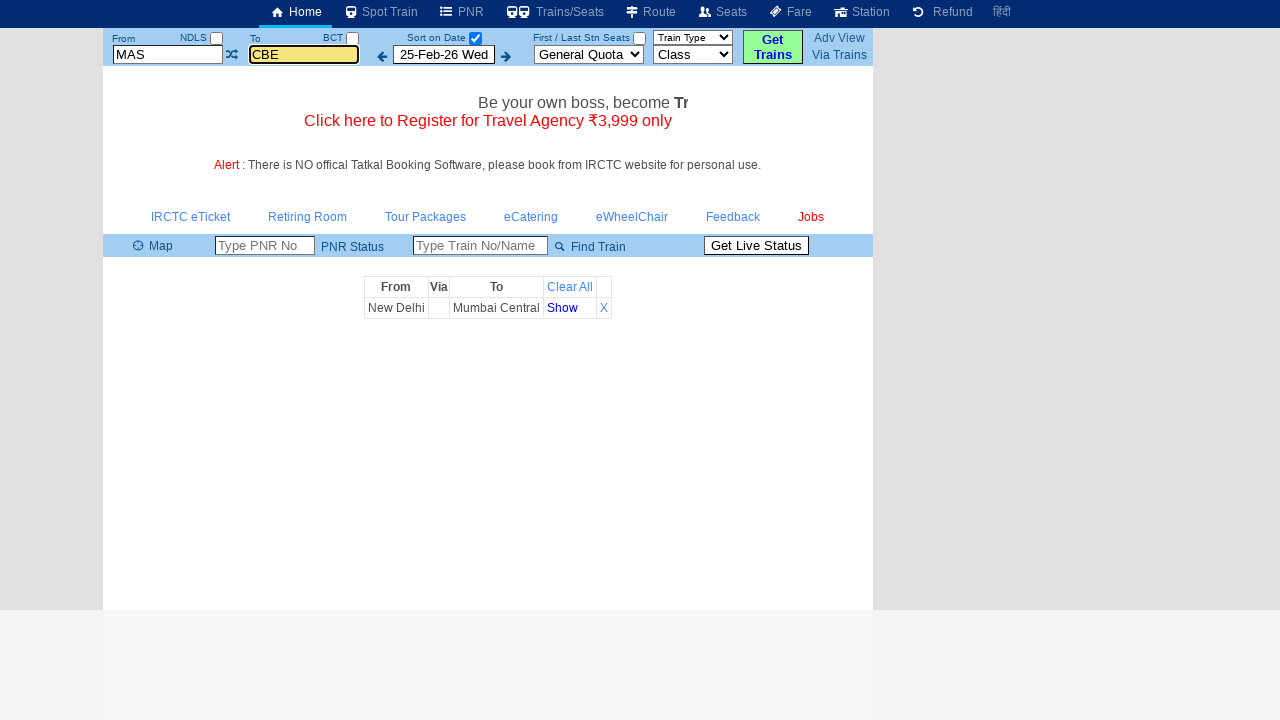

Pressed Enter to confirm destination station on #txtStationTo
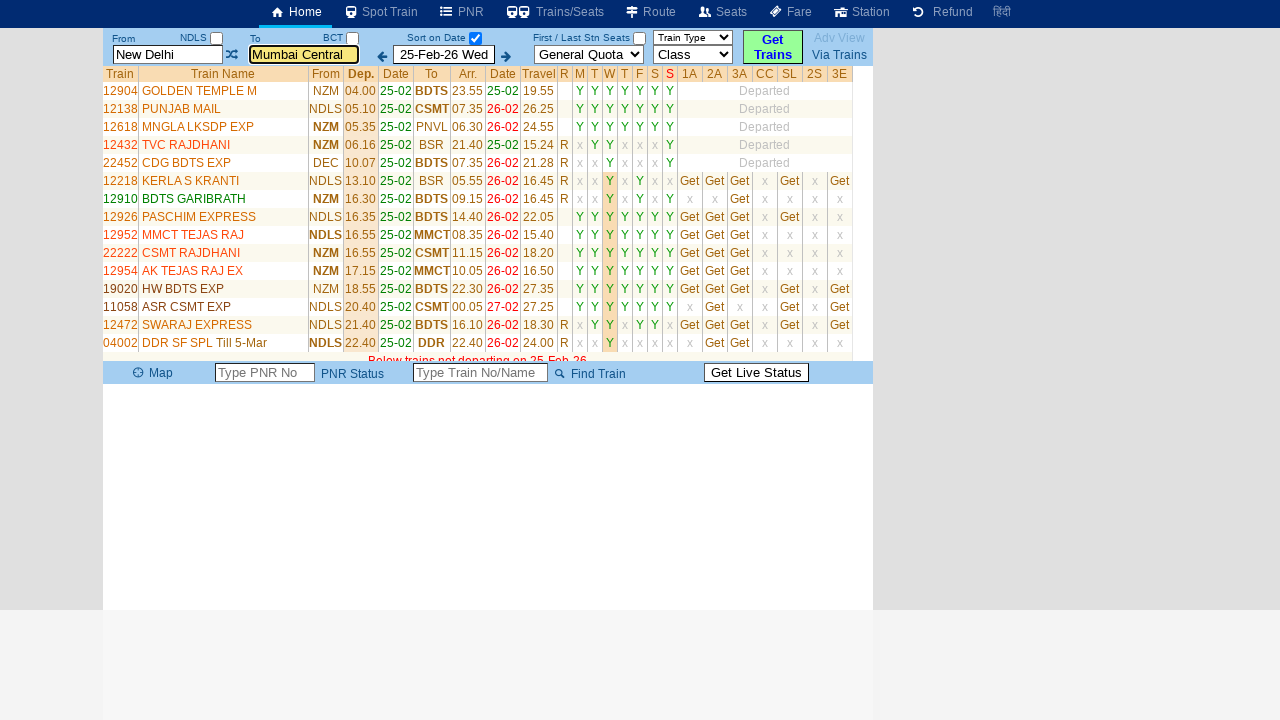

Unchecked 'Select Date Only' checkbox to retrieve all trains at (475, 38) on #chkSelectDateOnly
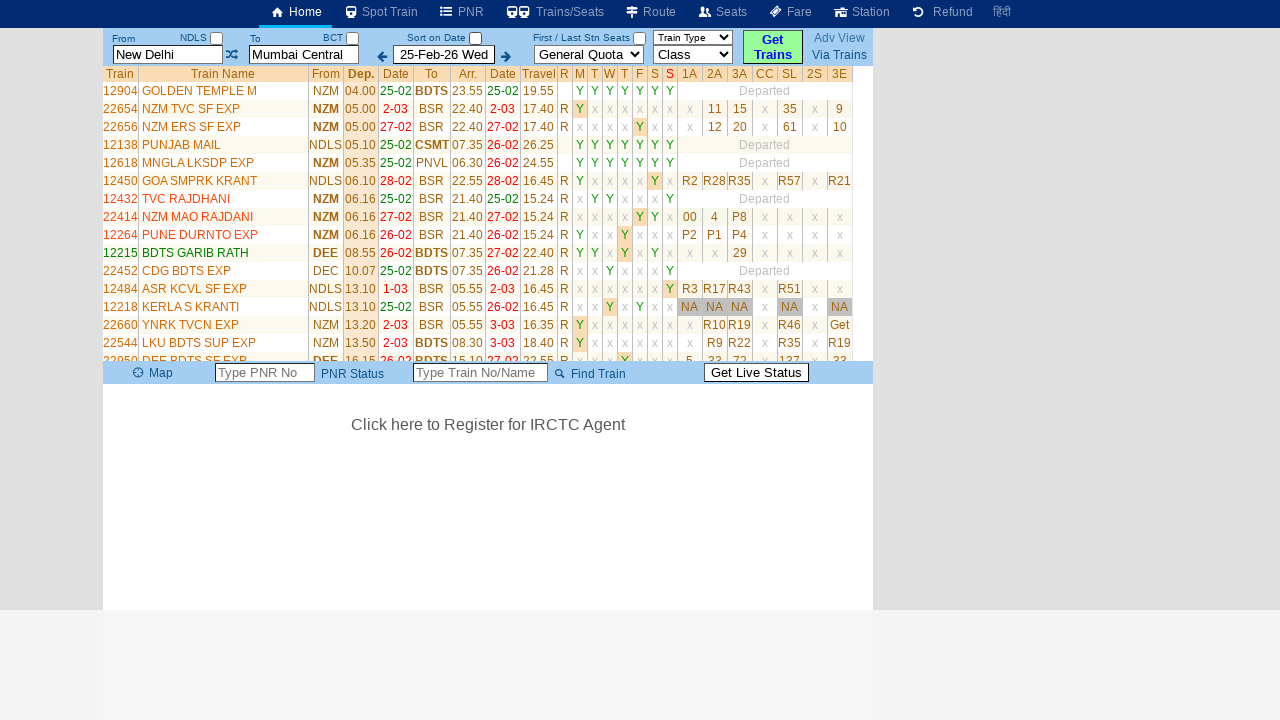

Train list table loaded successfully
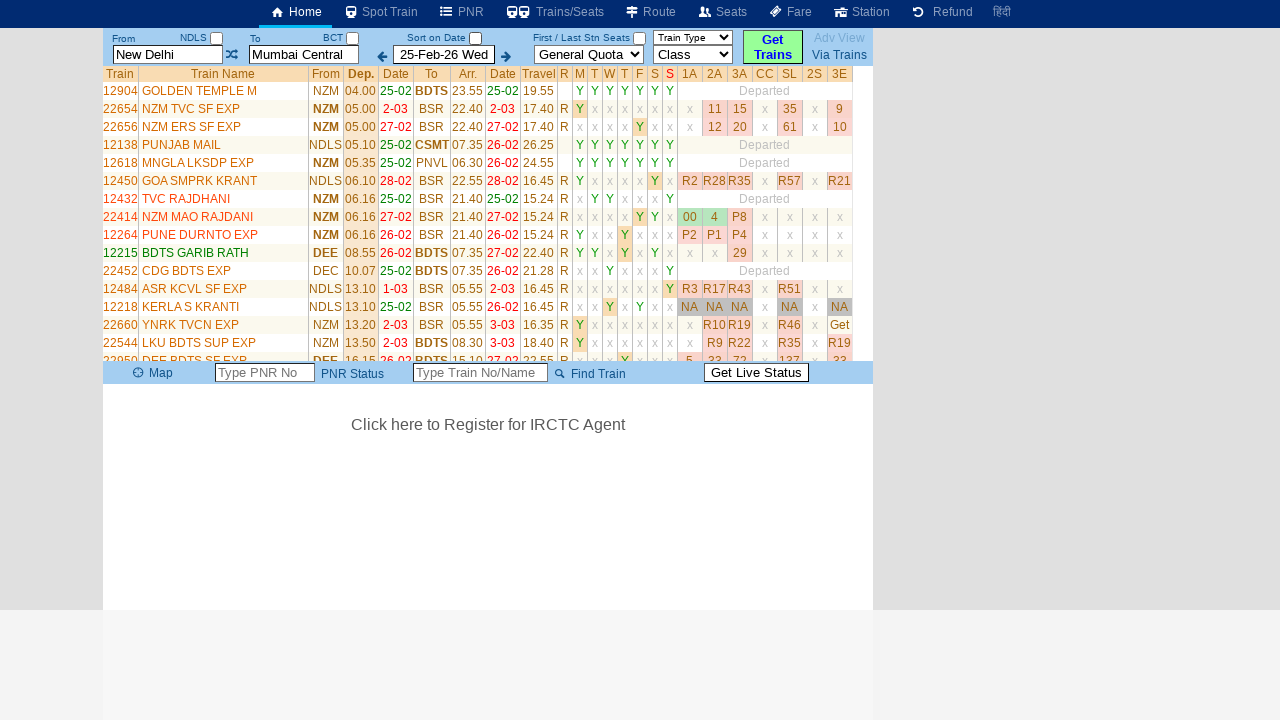

Retrieved train table with 34 trains found (excluding header row)
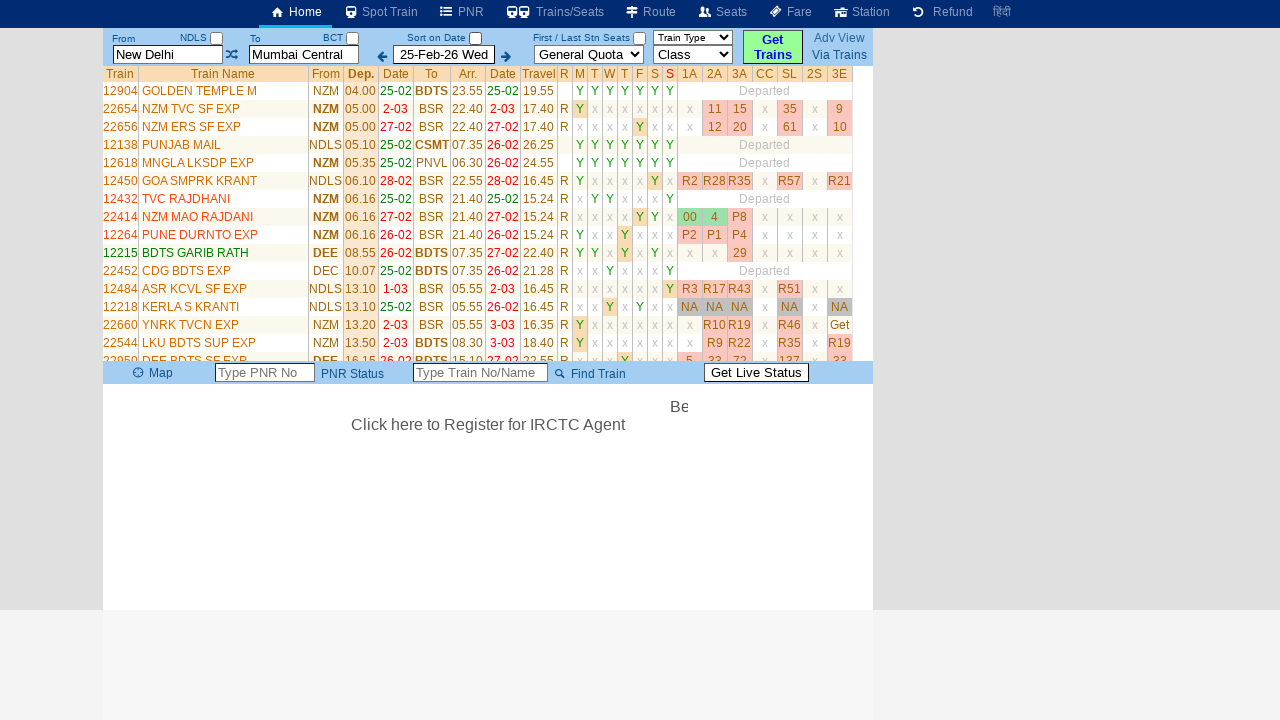

Retrieved train name: GOLDEN TEMPLE M
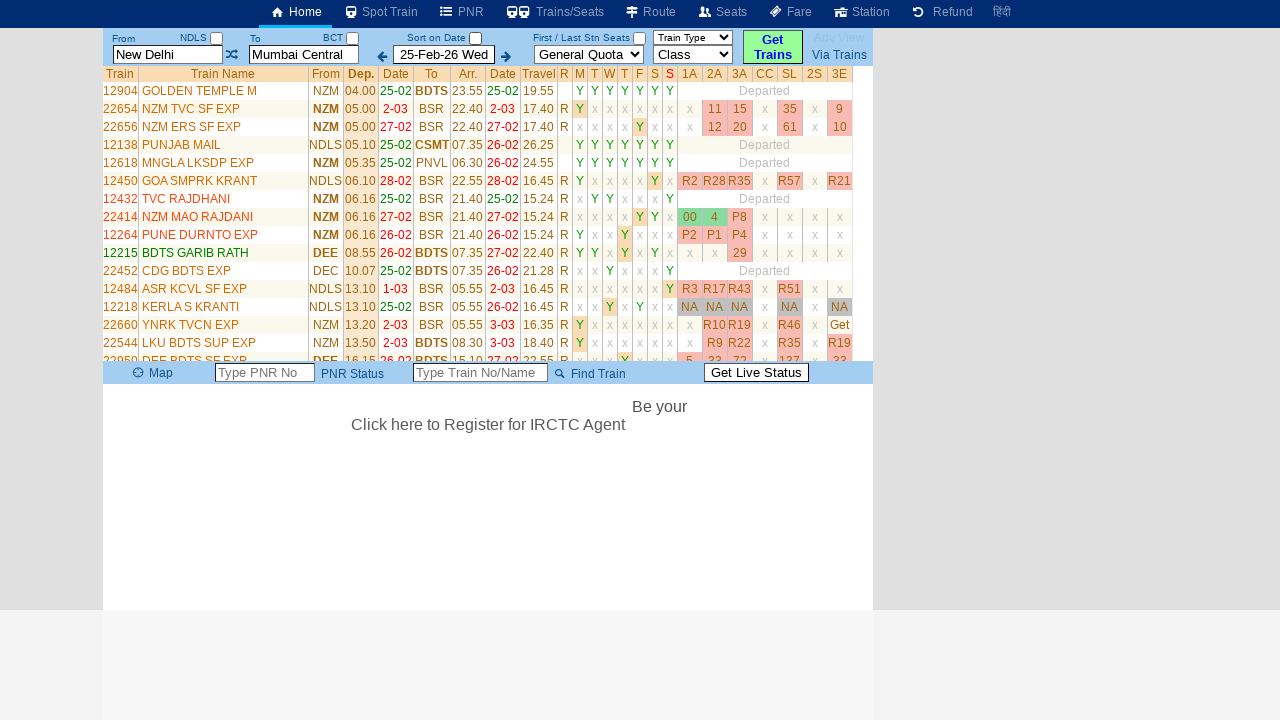

Retrieved train name: NZM TVC SF EXP
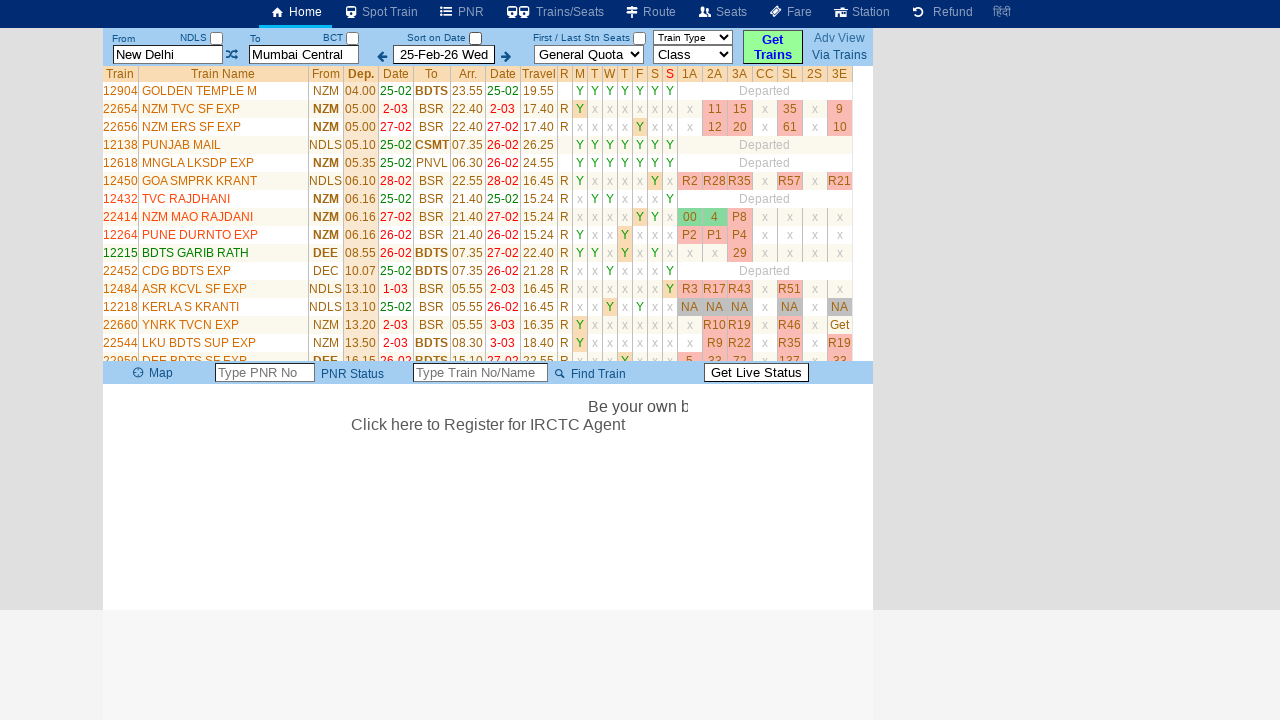

Retrieved train name: NZM ERS SF EXP
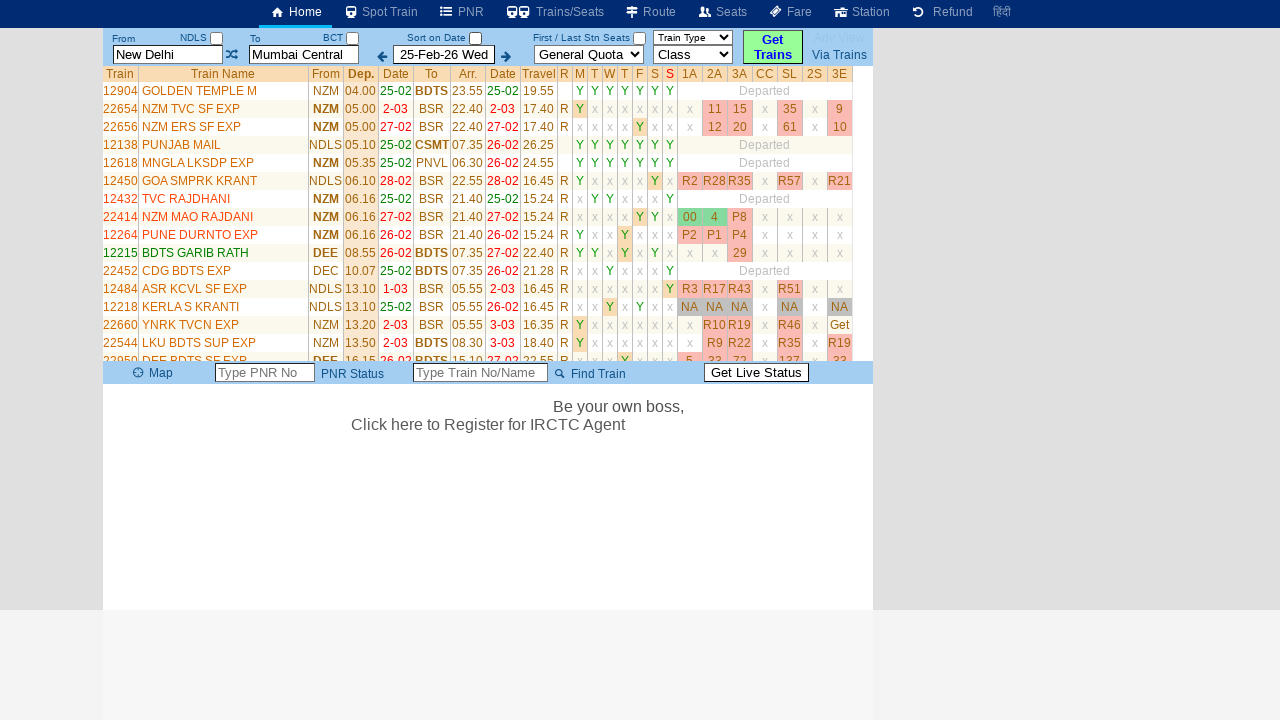

Retrieved train name: PUNJAB MAIL
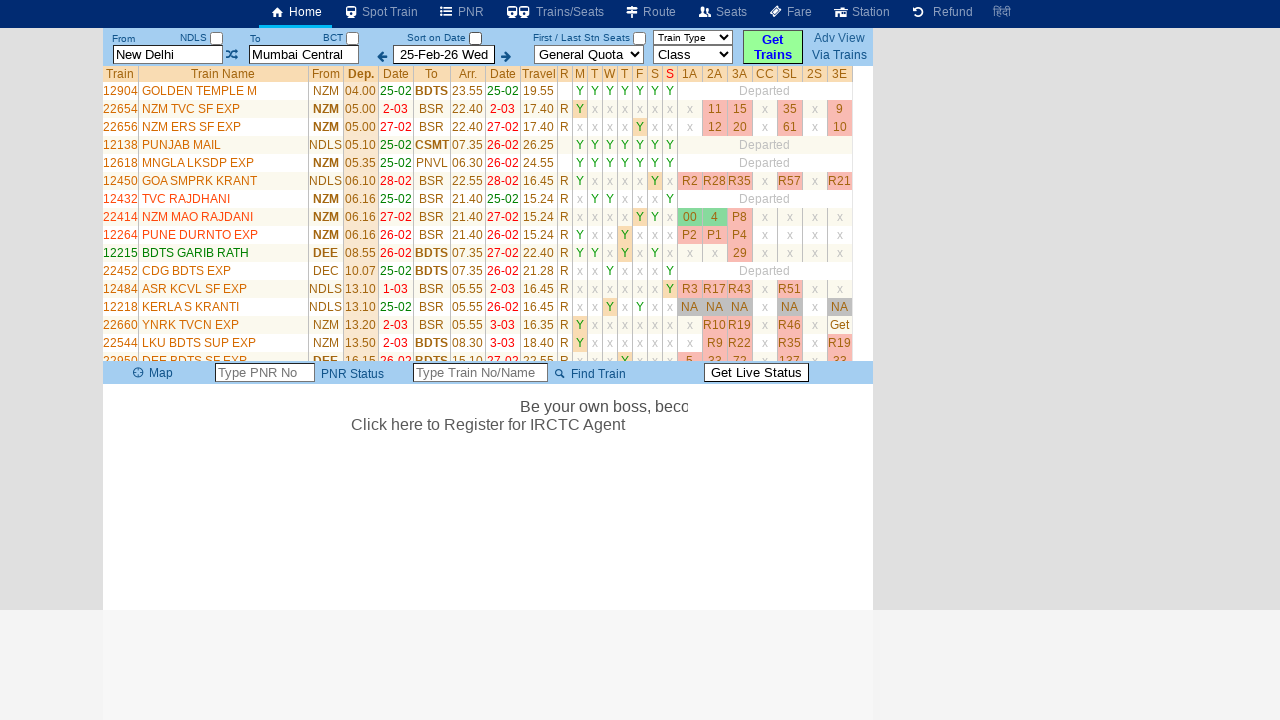

Retrieved train name: MNGLA LKSDP EXP
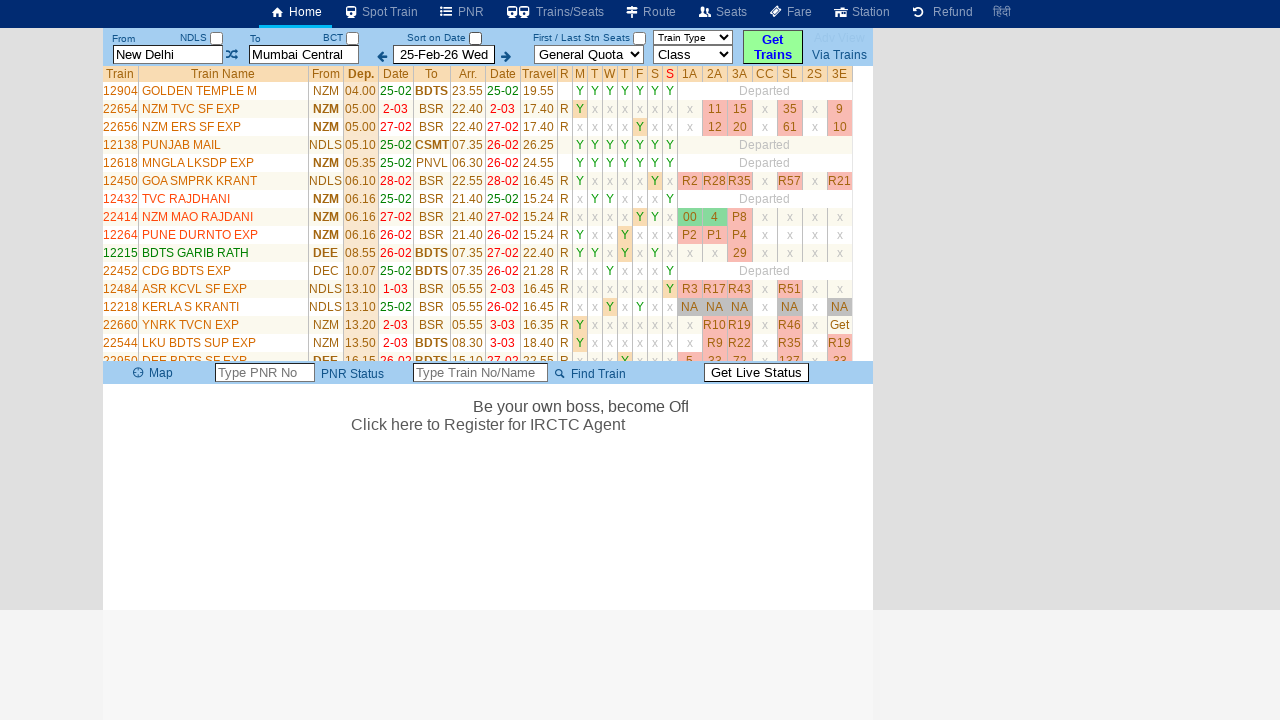

Retrieved train name: GOA SMPRK KRANT
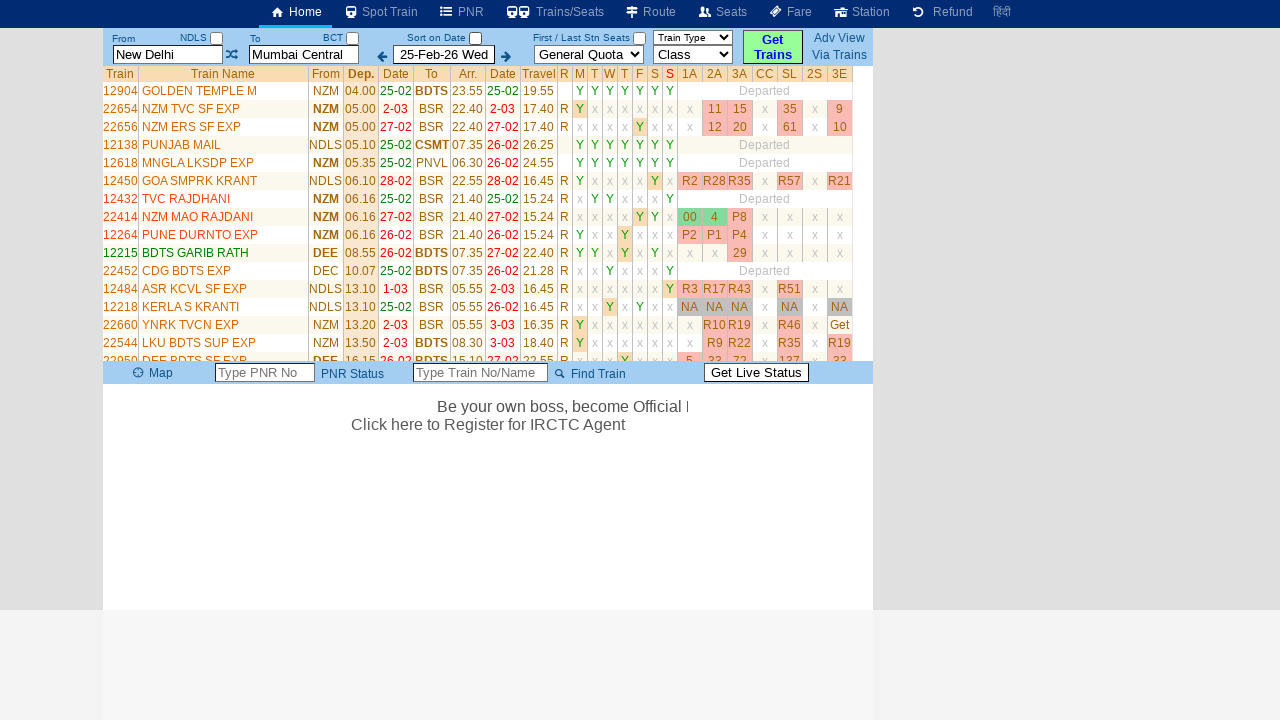

Retrieved train name: TVC RAJDHANI
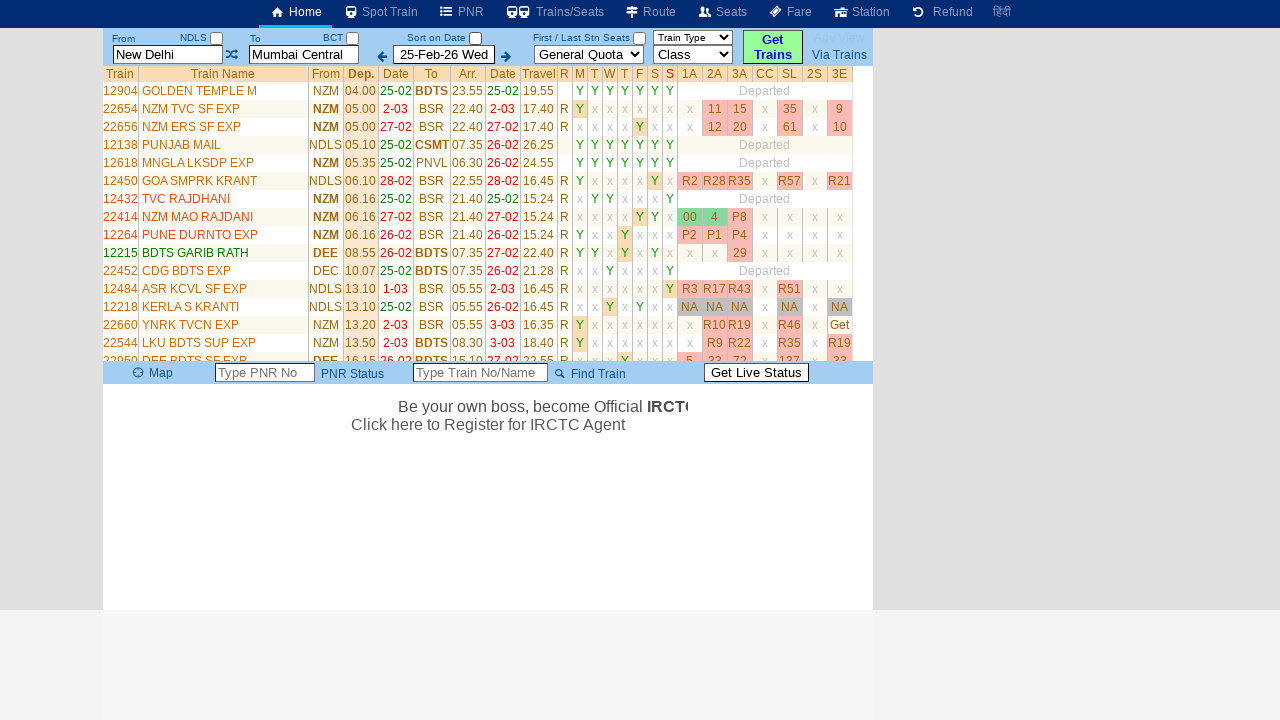

Retrieved train name: NZM MAO RAJDANI
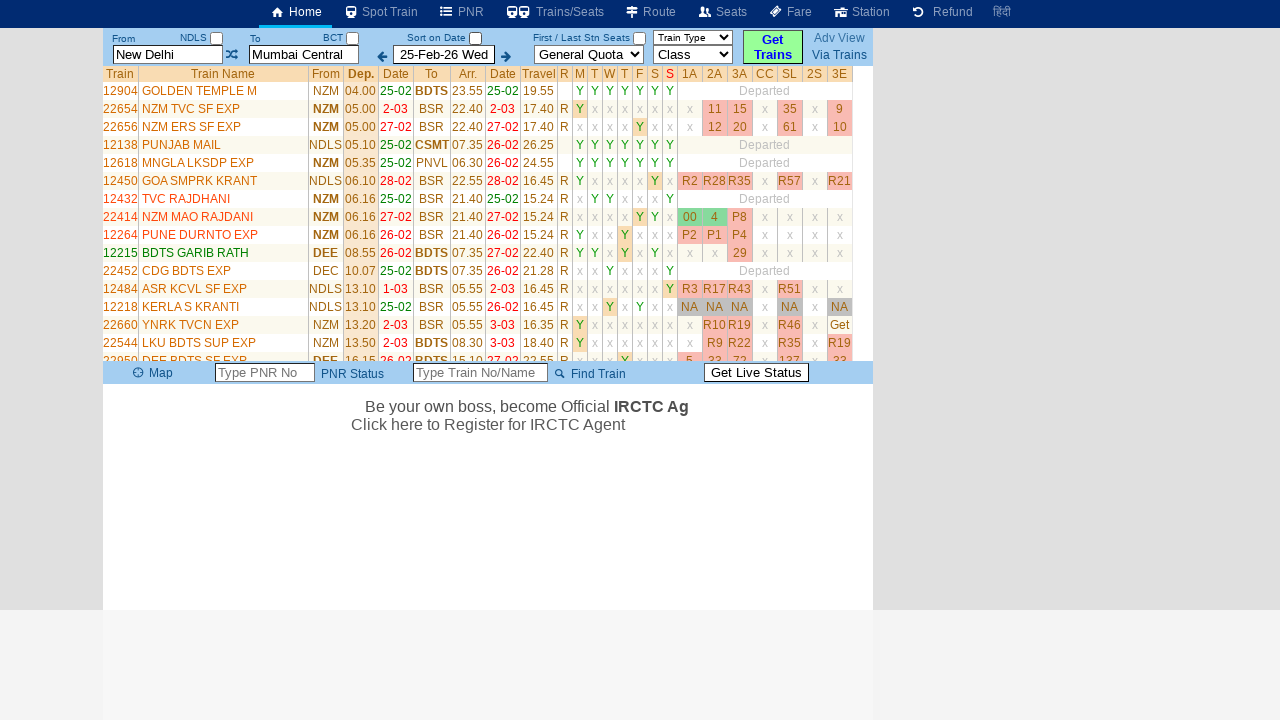

Retrieved train name: PUNE DURNTO EXP
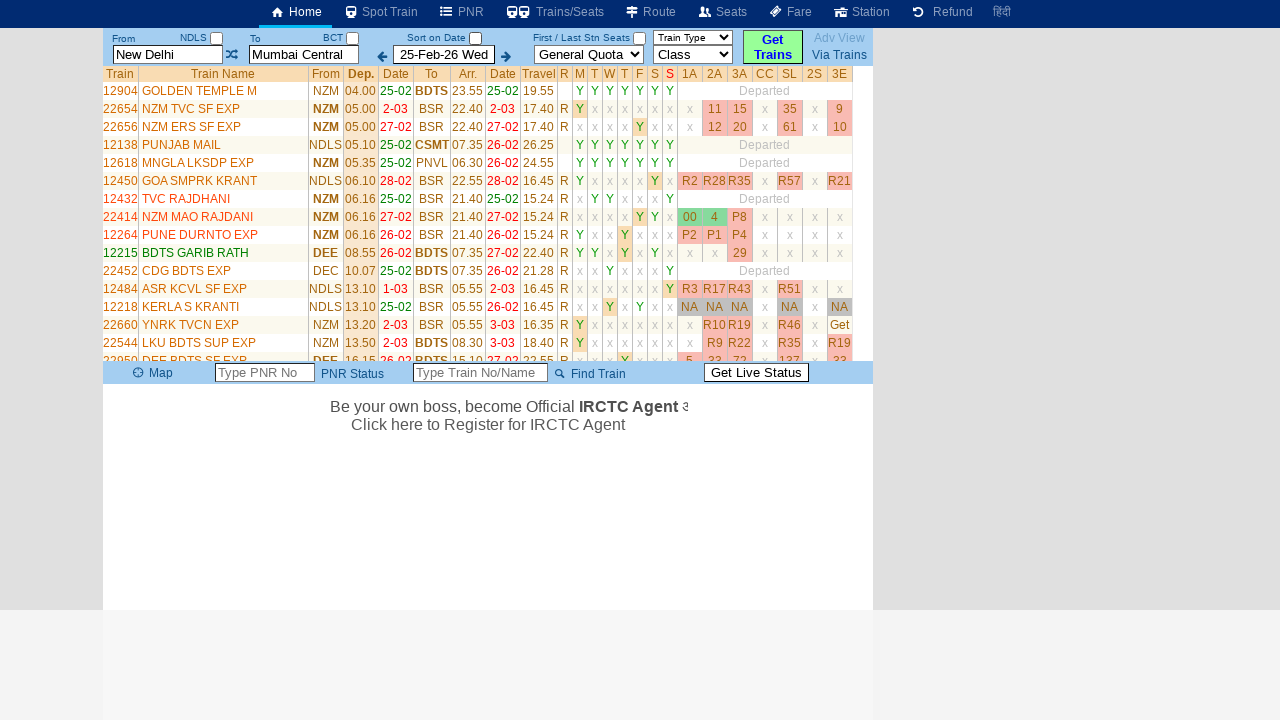

Retrieved train name: BDTS GARIB RATH
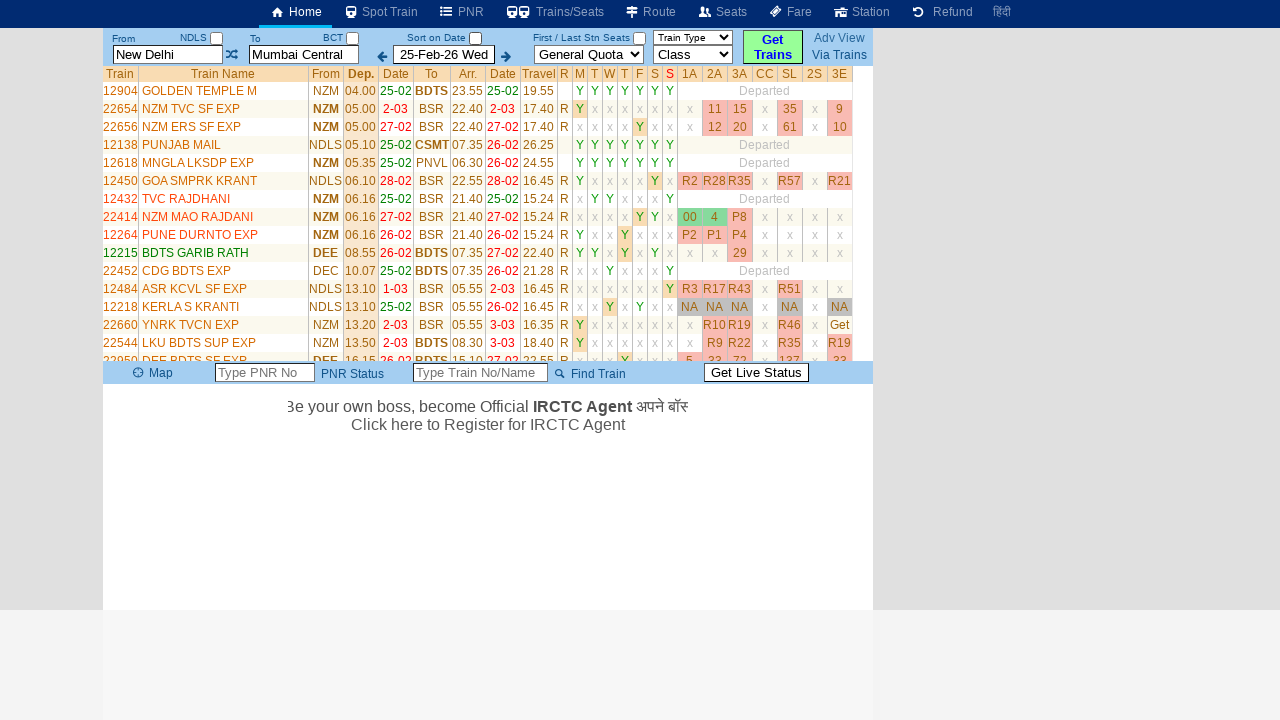

Retrieved train name: CDG BDTS EXP
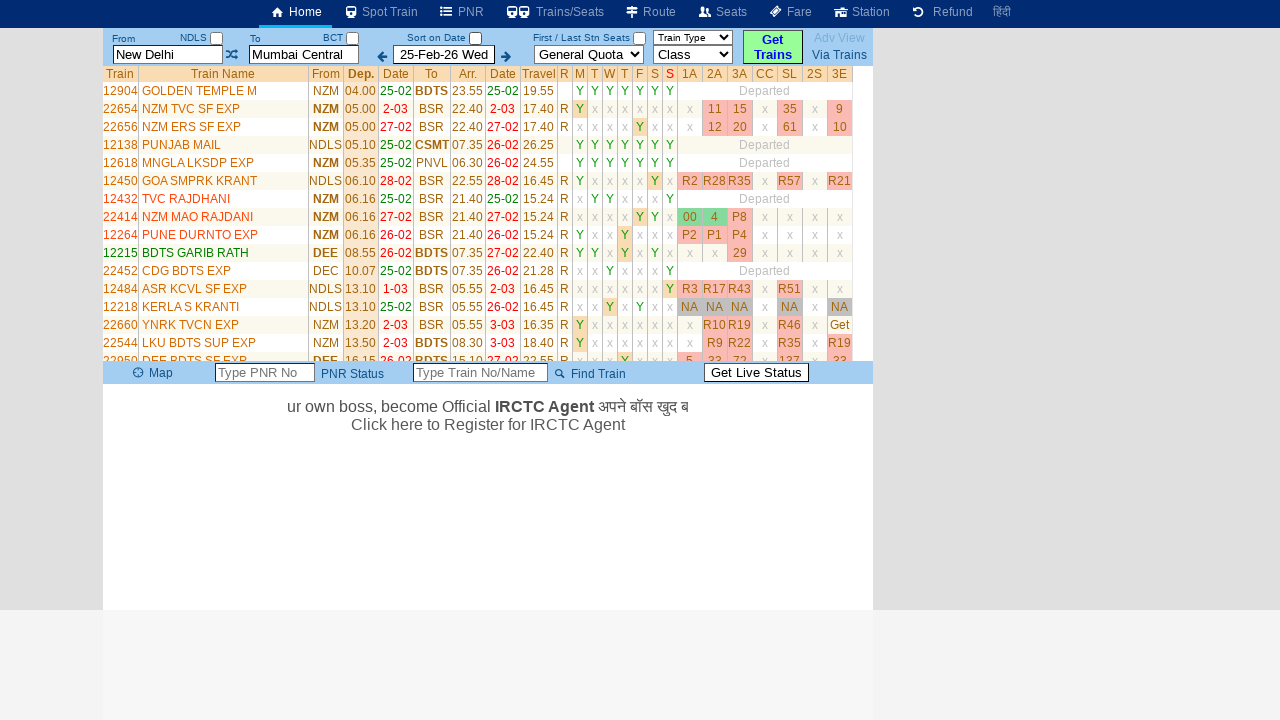

Retrieved train name: ASR KCVL SF EXP
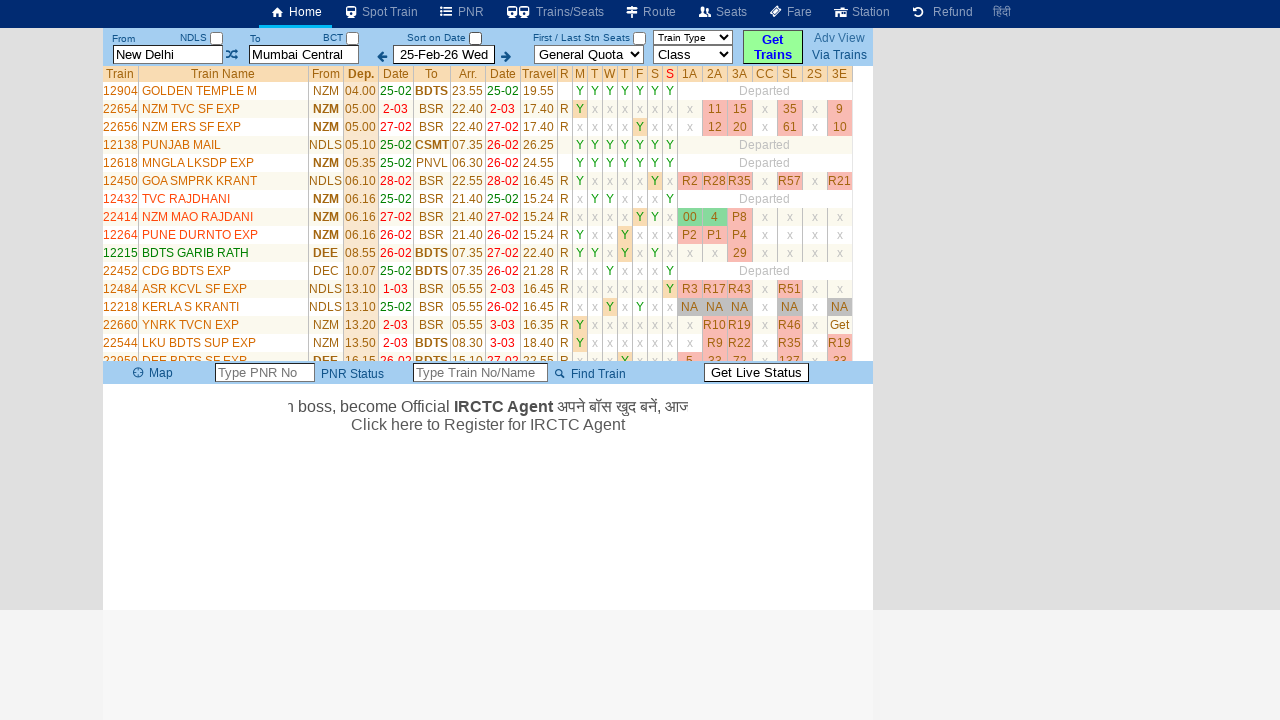

Retrieved train name: KERLA S KRANTI
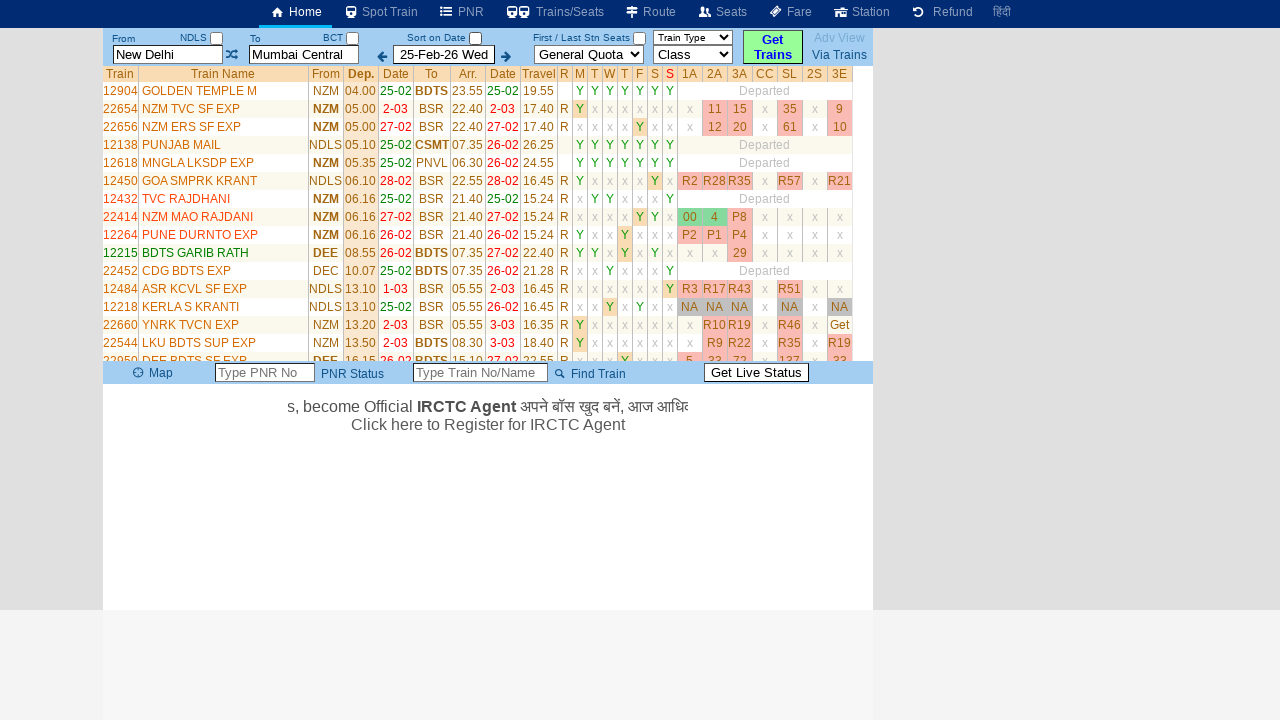

Retrieved train name: YNRK TVCN EXP
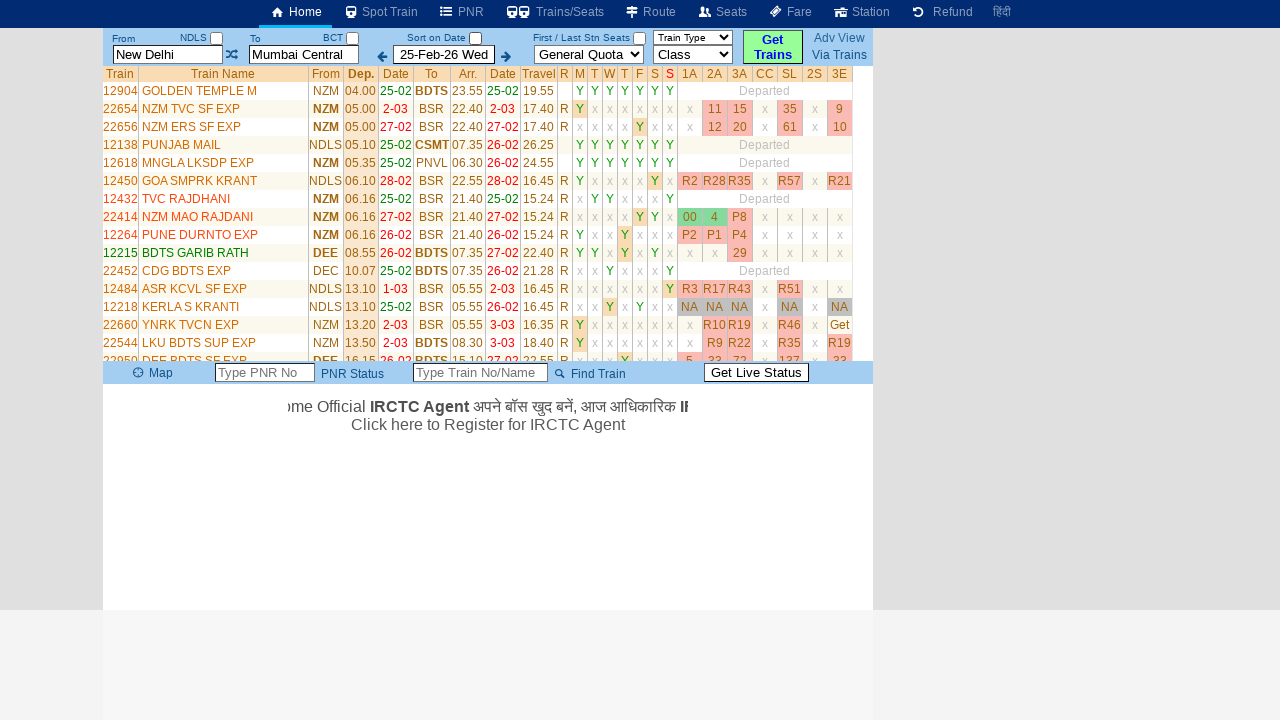

Retrieved train name: LKU BDTS SUP EXP
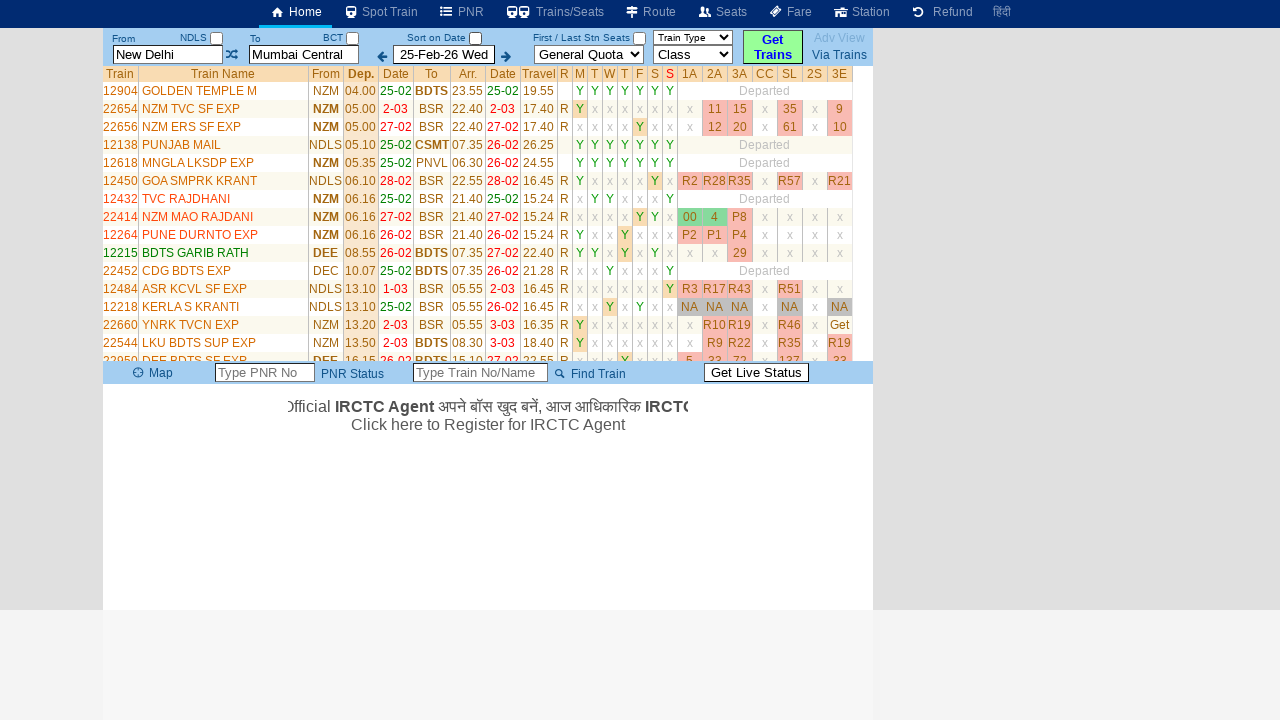

Retrieved train name: DEE BDTS SF EXP
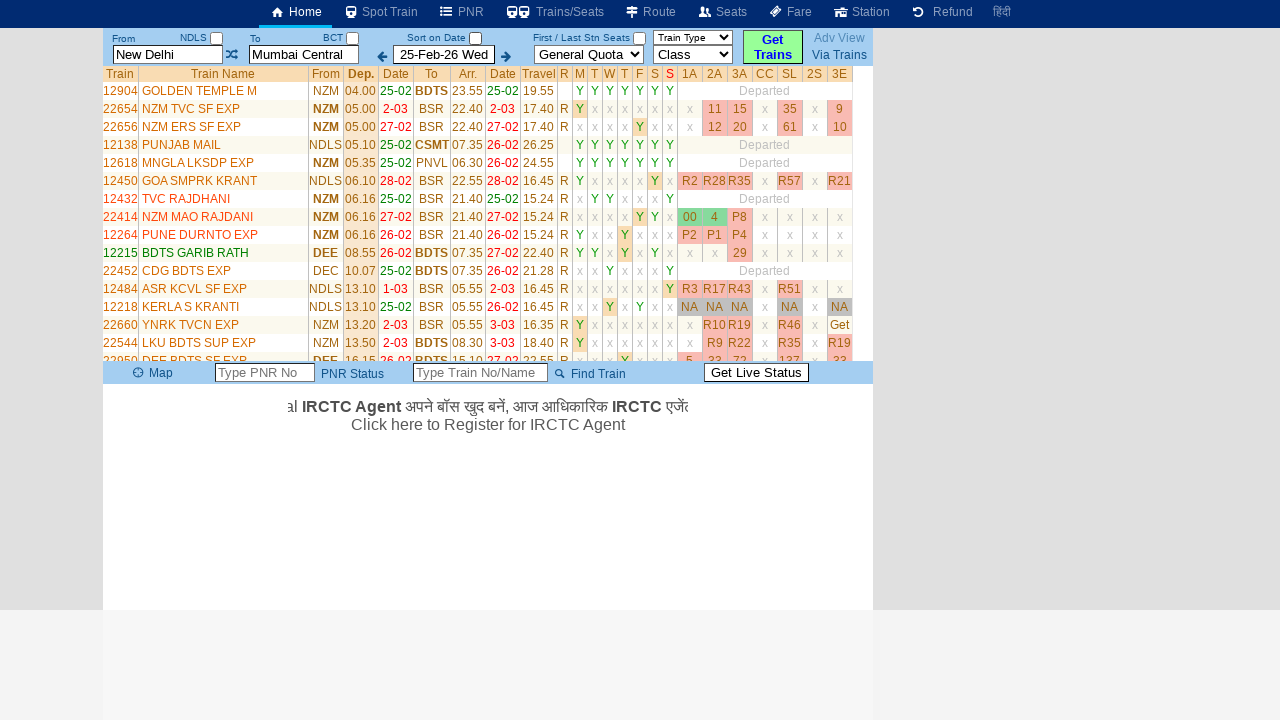

Retrieved train name: MHRST SMPRK K EX
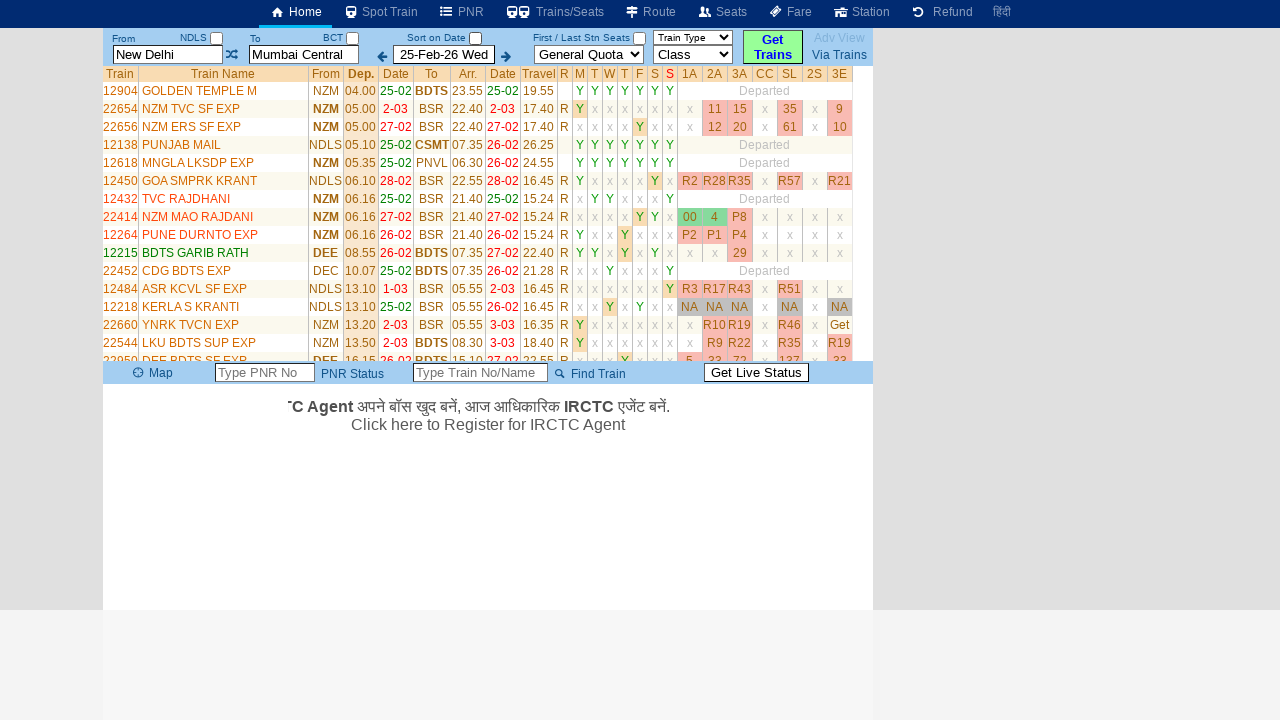

Retrieved train name: BDTS GARIBRATH
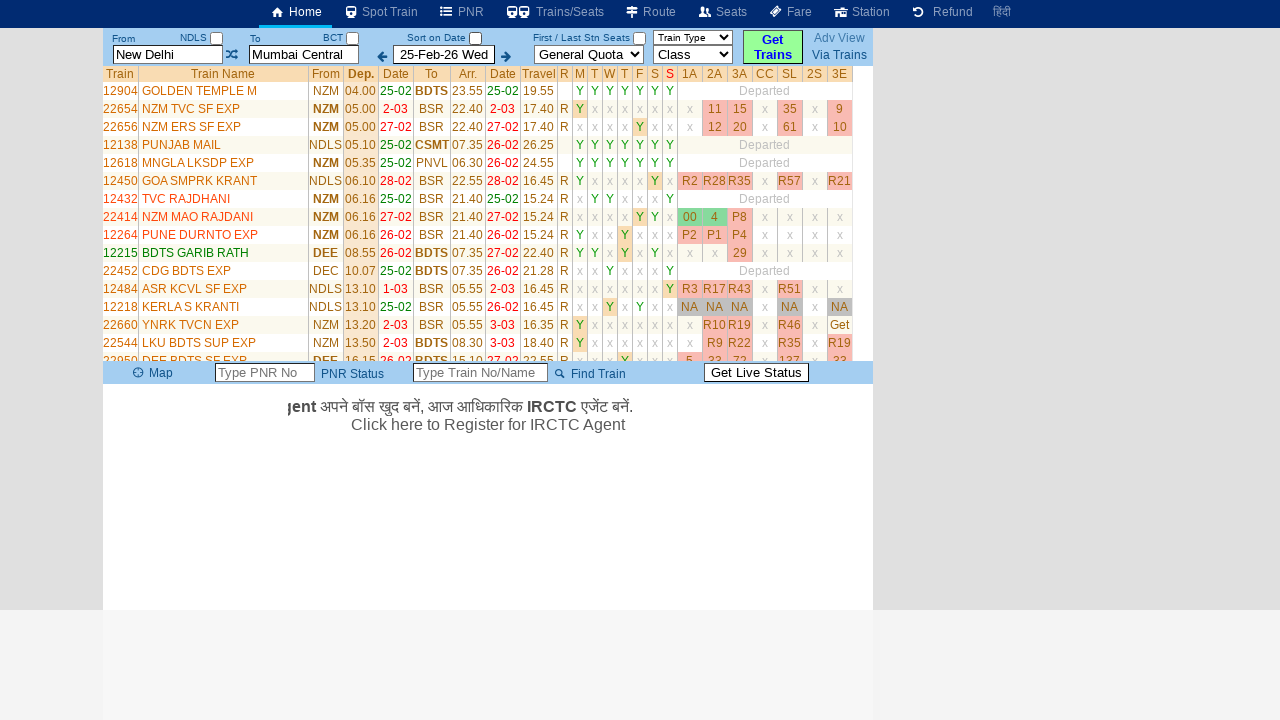

Retrieved train name: BANDRA YUVA EXP
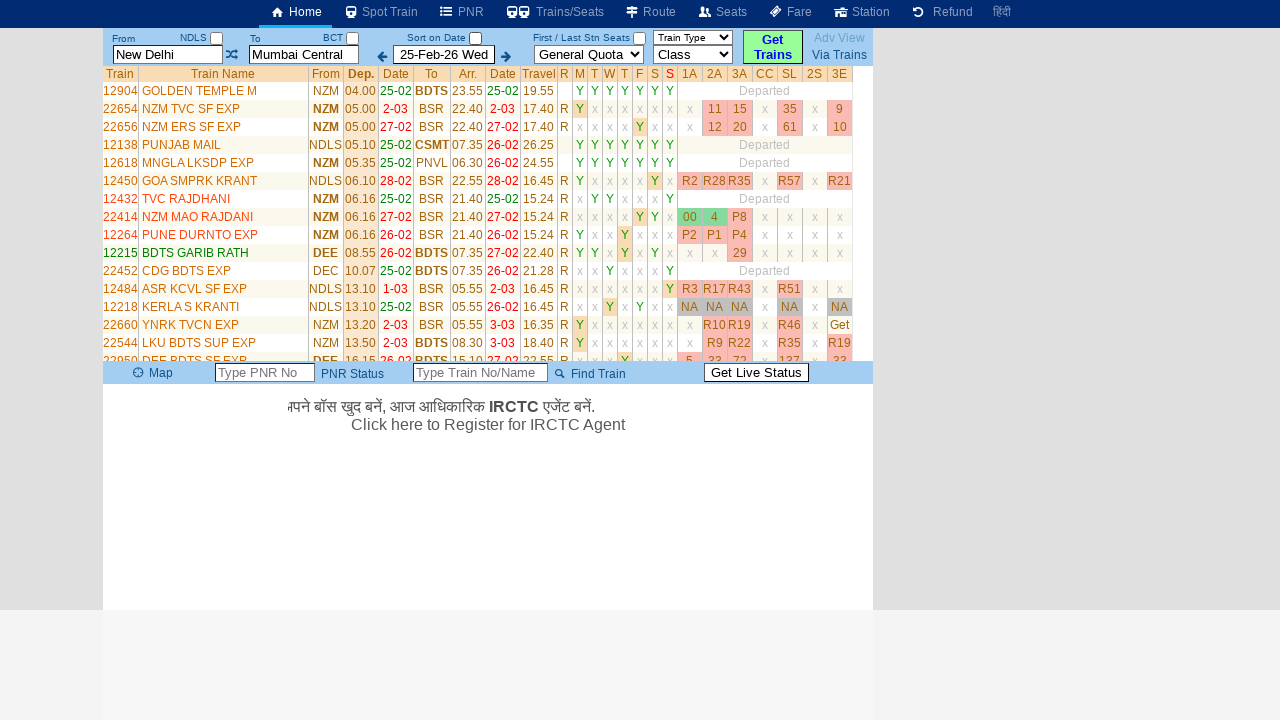

Retrieved train name: PASCHIM EXPRESS
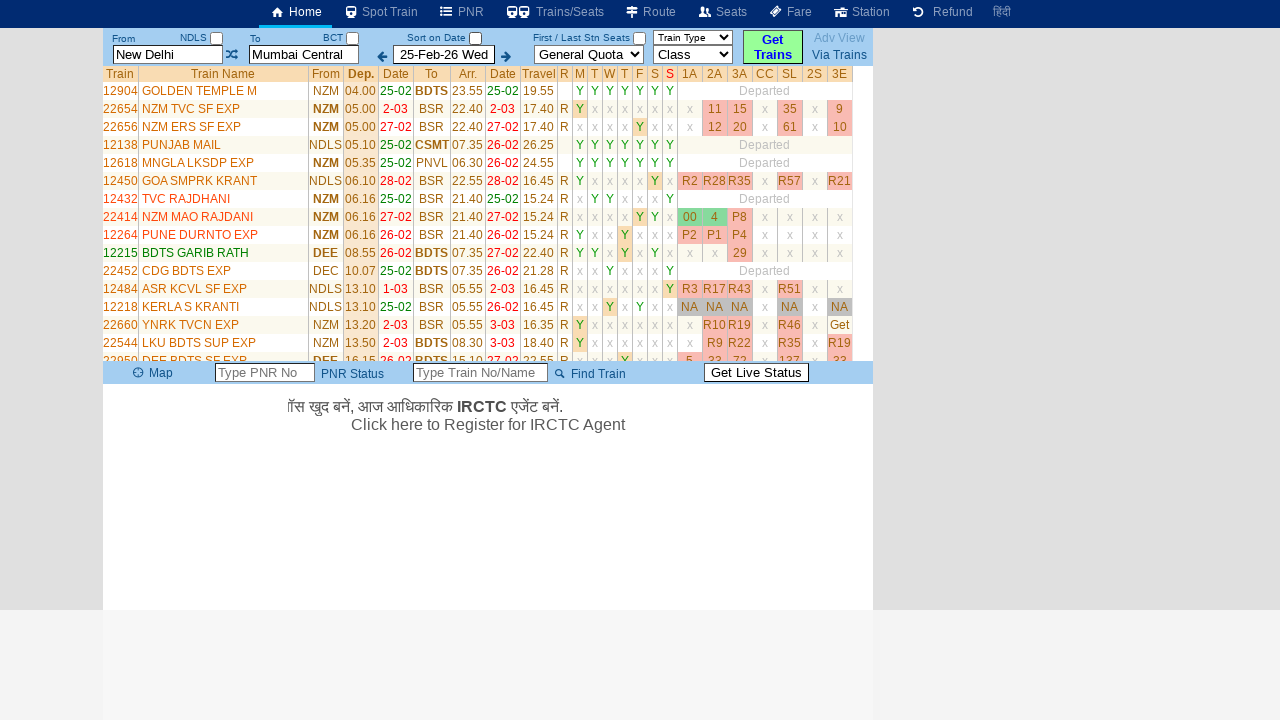

Retrieved train name: MMCT TEJAS RAJ
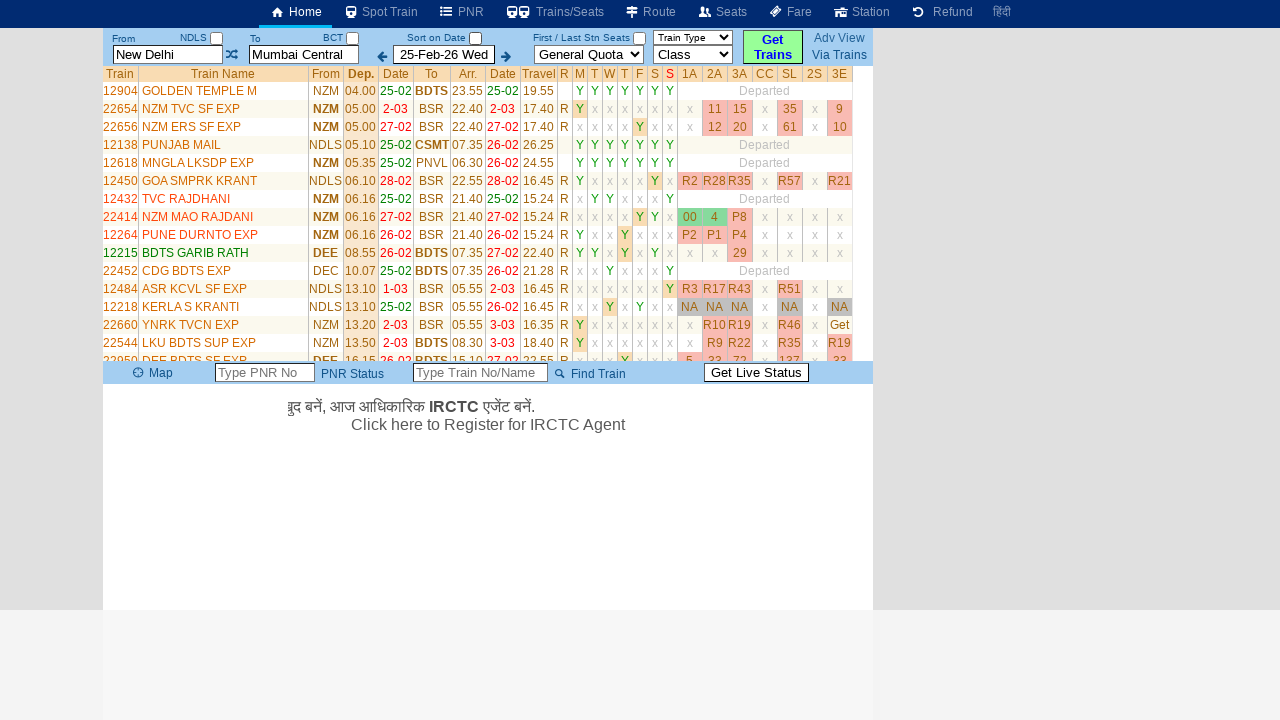

Retrieved train name: CSMT RAJDHANI
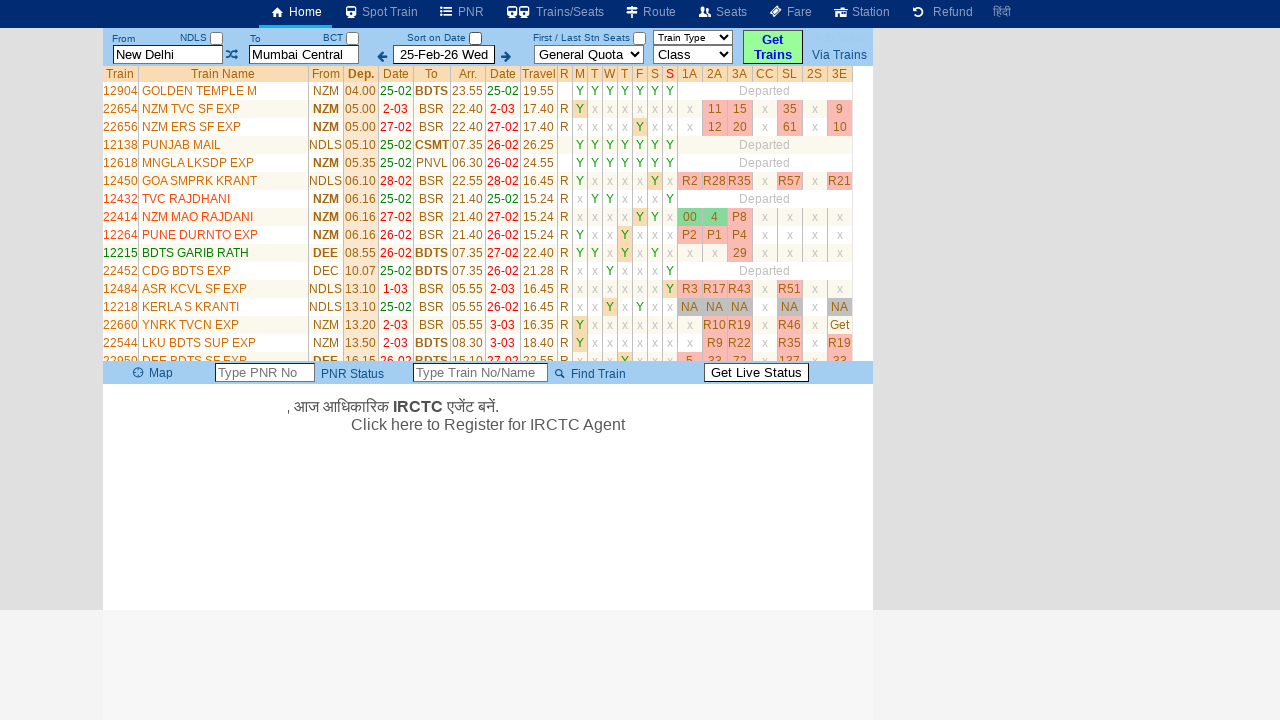

Retrieved train name: AK TEJAS RAJ EX
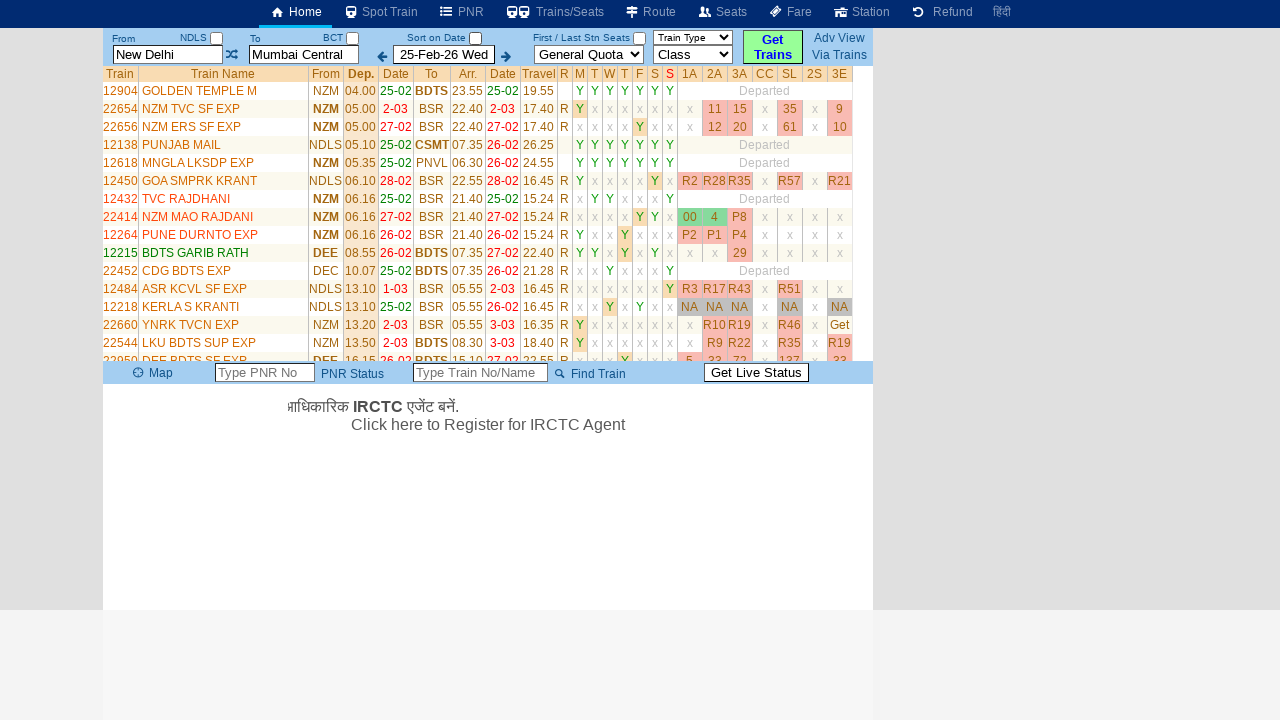

Retrieved train name: HW BDTS EXP
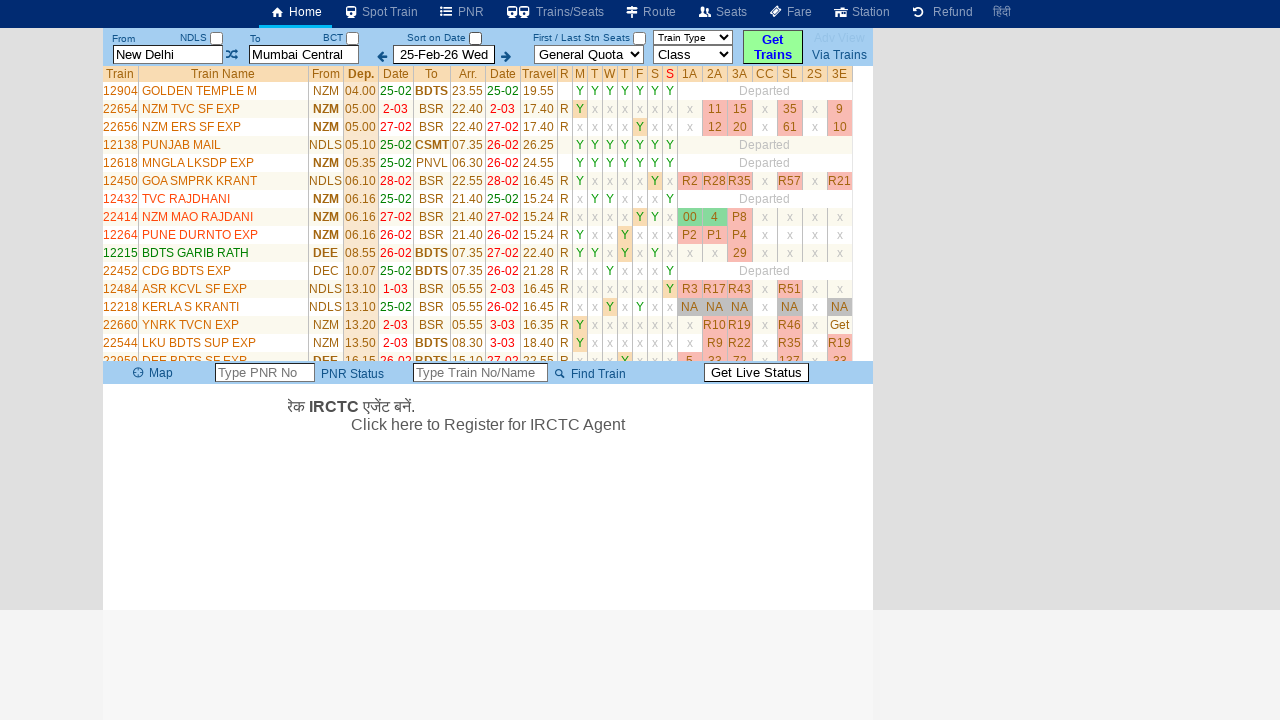

Retrieved train name: ASR CSMT EXP
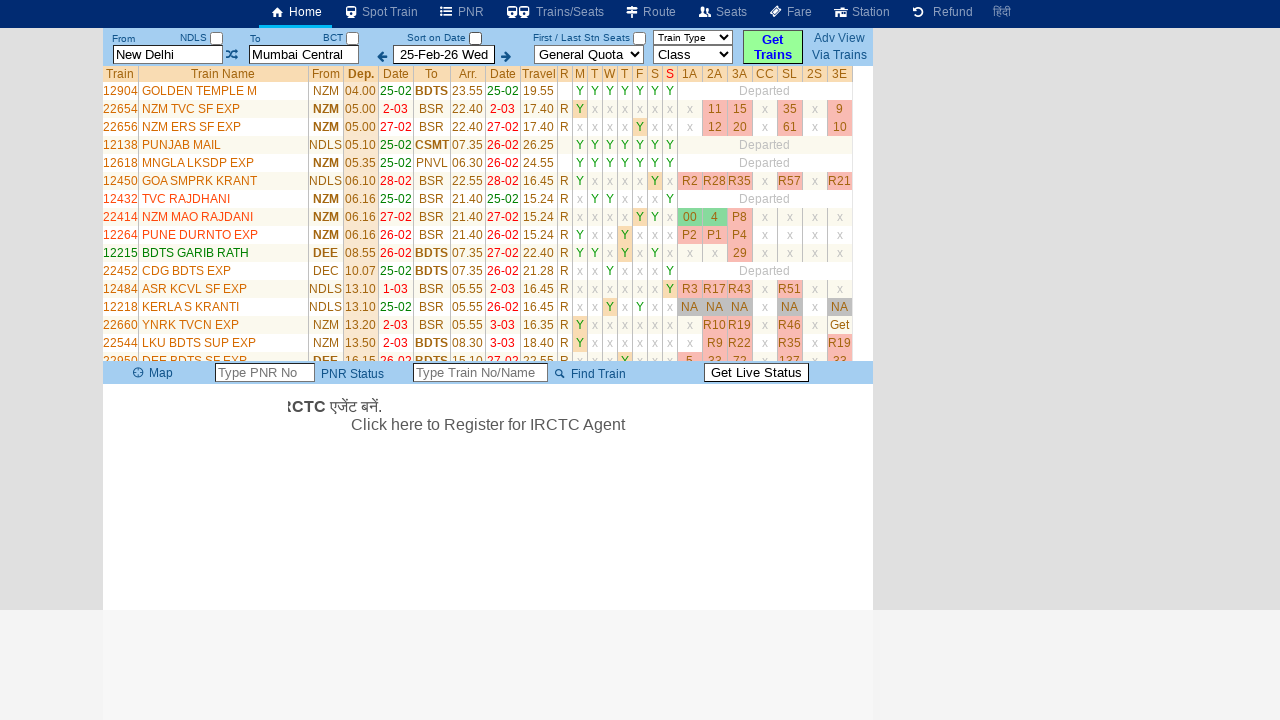

Retrieved train name: NZM PUNE SPL 28-Feb to 8-Mar
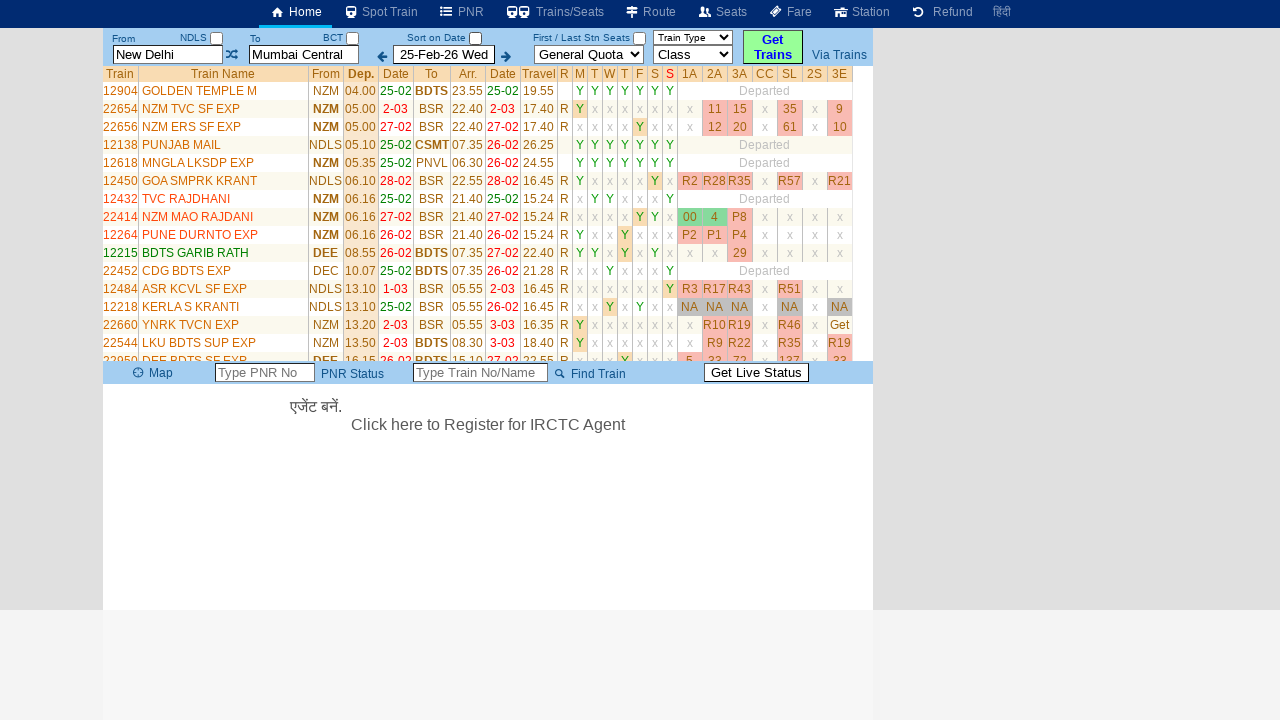

Retrieved train name: DARSHAN EXPRESS
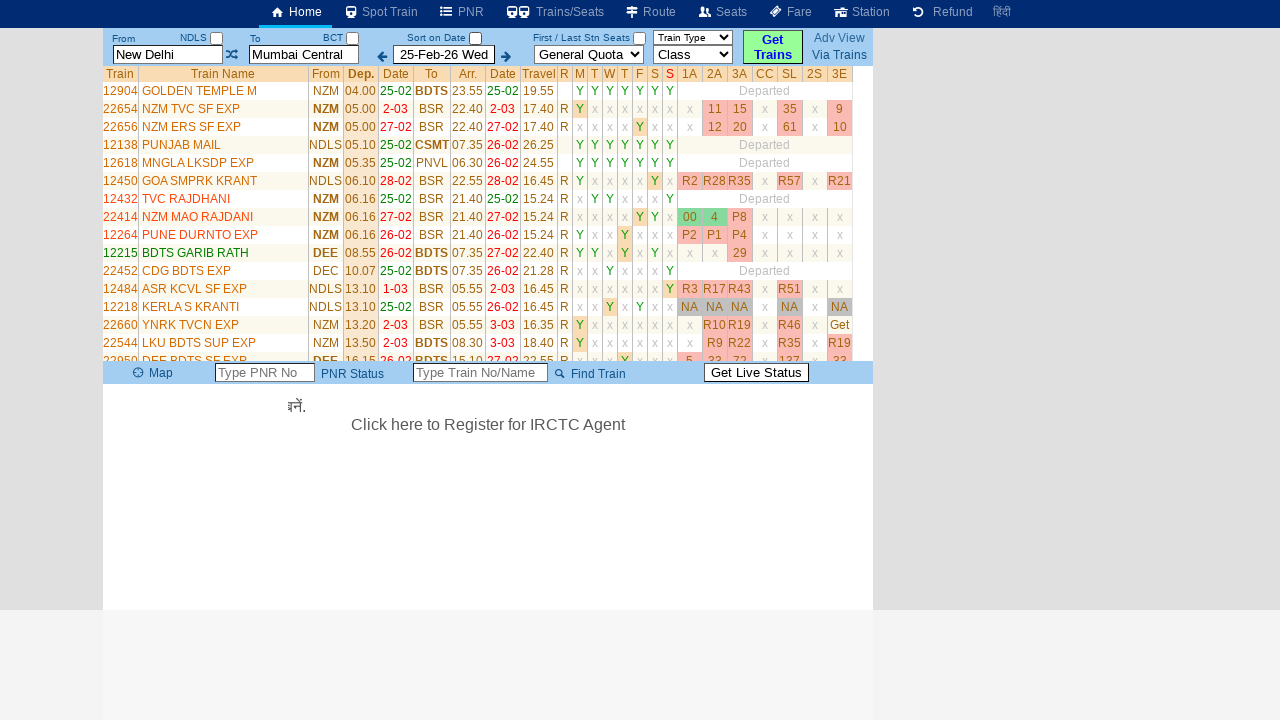

Retrieved train name: NZM ERS DURONTO
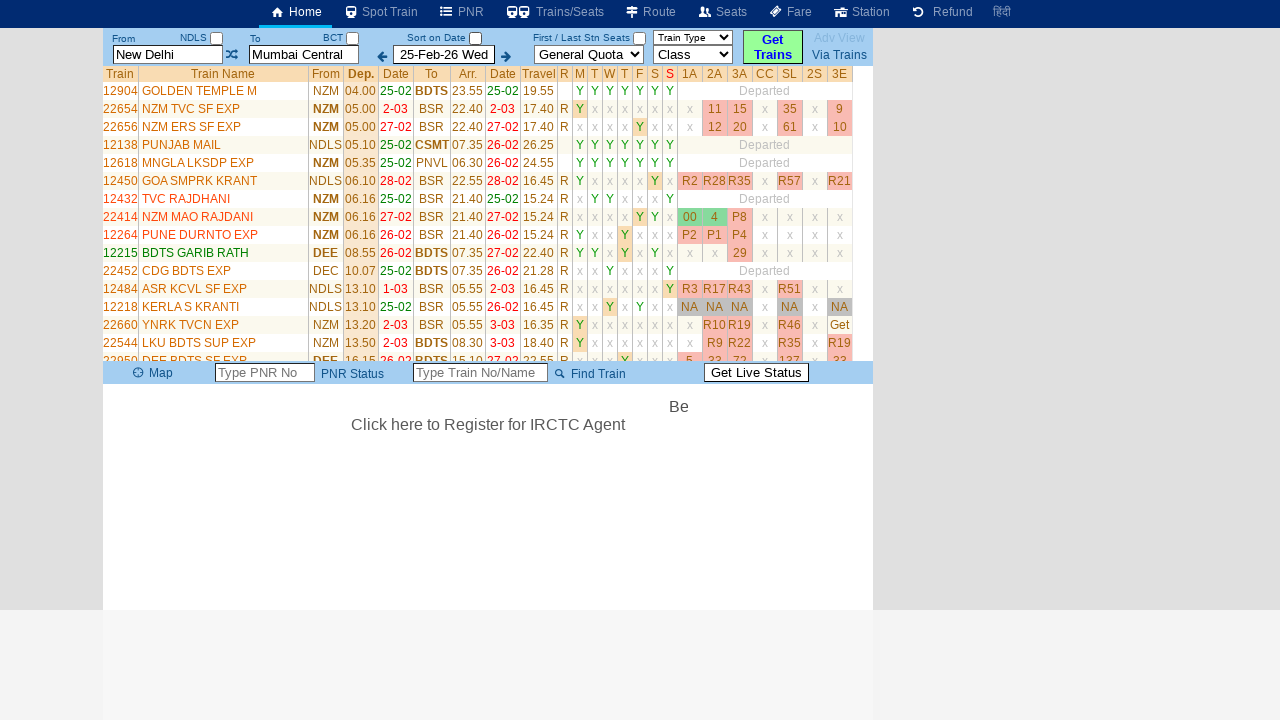

Retrieved train name: SWARAJ EXPRESS
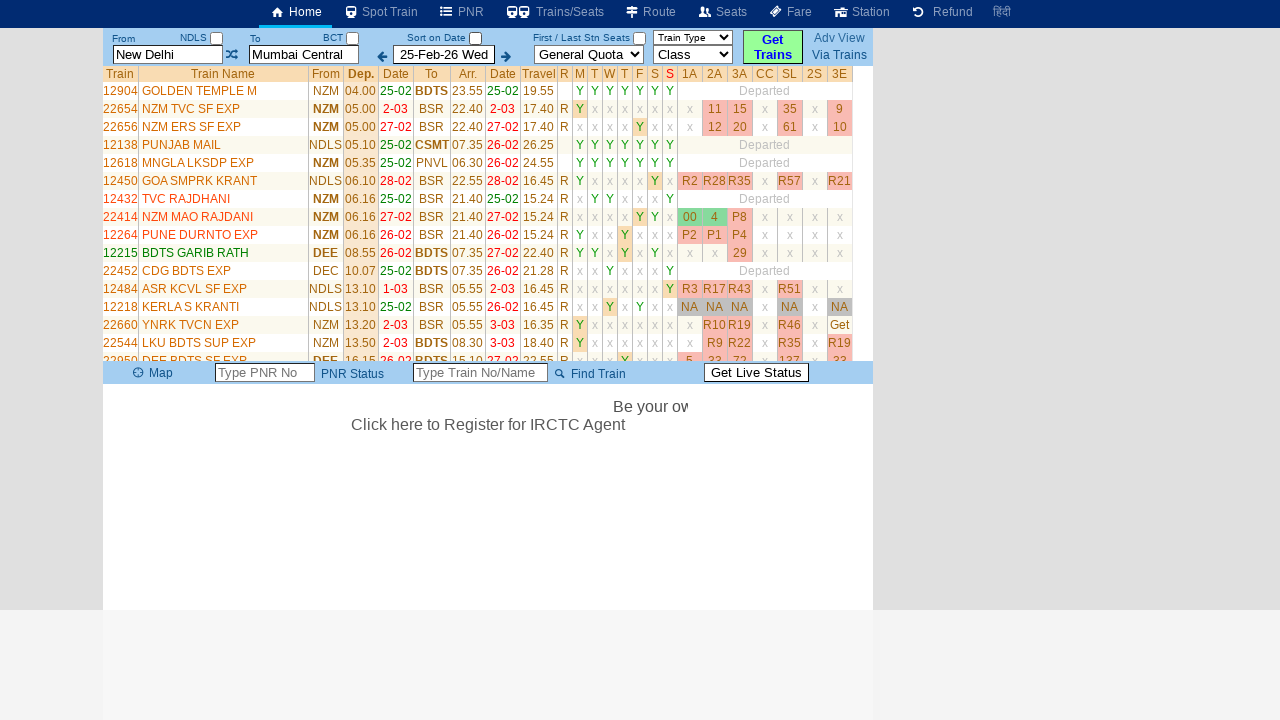

Retrieved train name: MMCT DURONTO
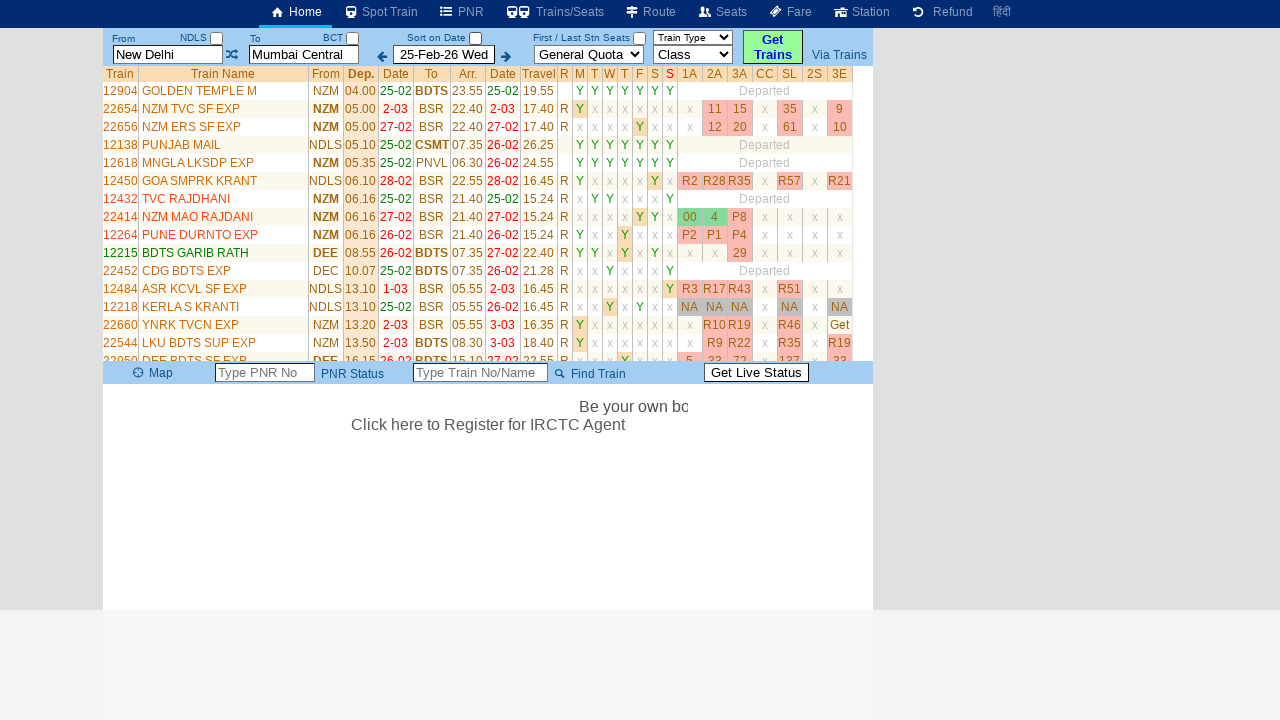

Retrieved train name: HW BDTS SF EXP
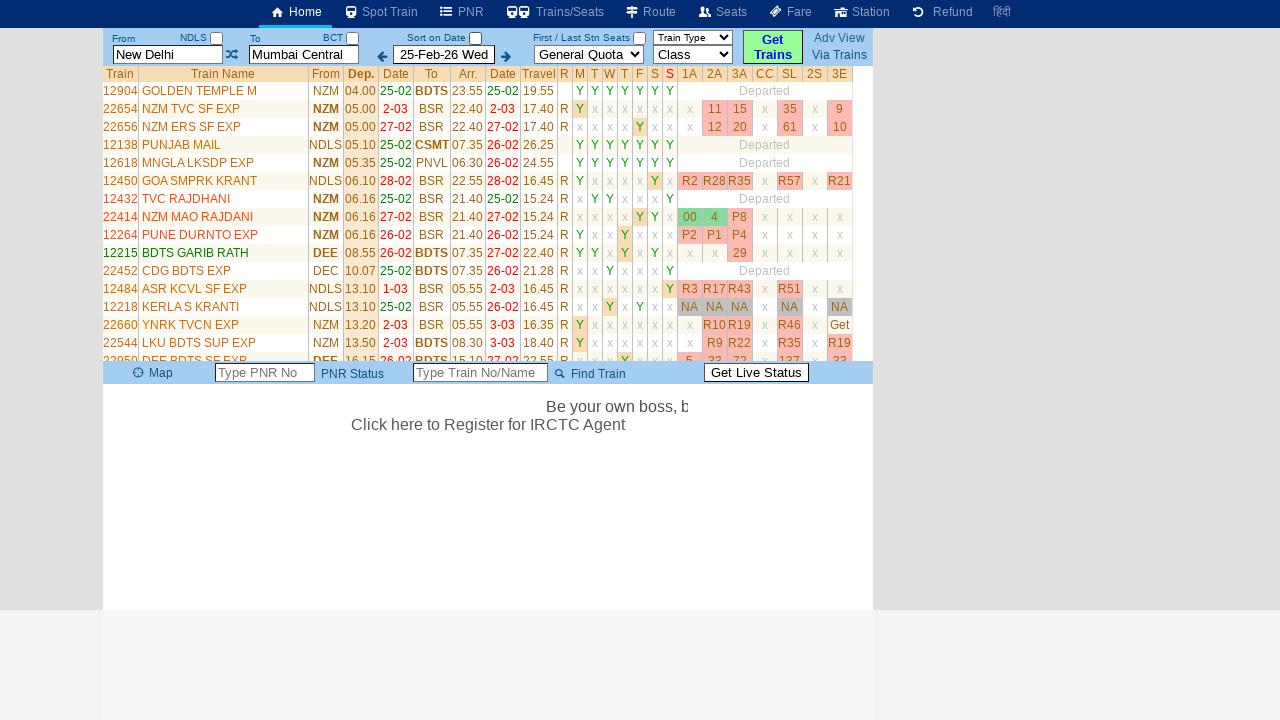

Retrieved train name: NZM TVC EXPRESS
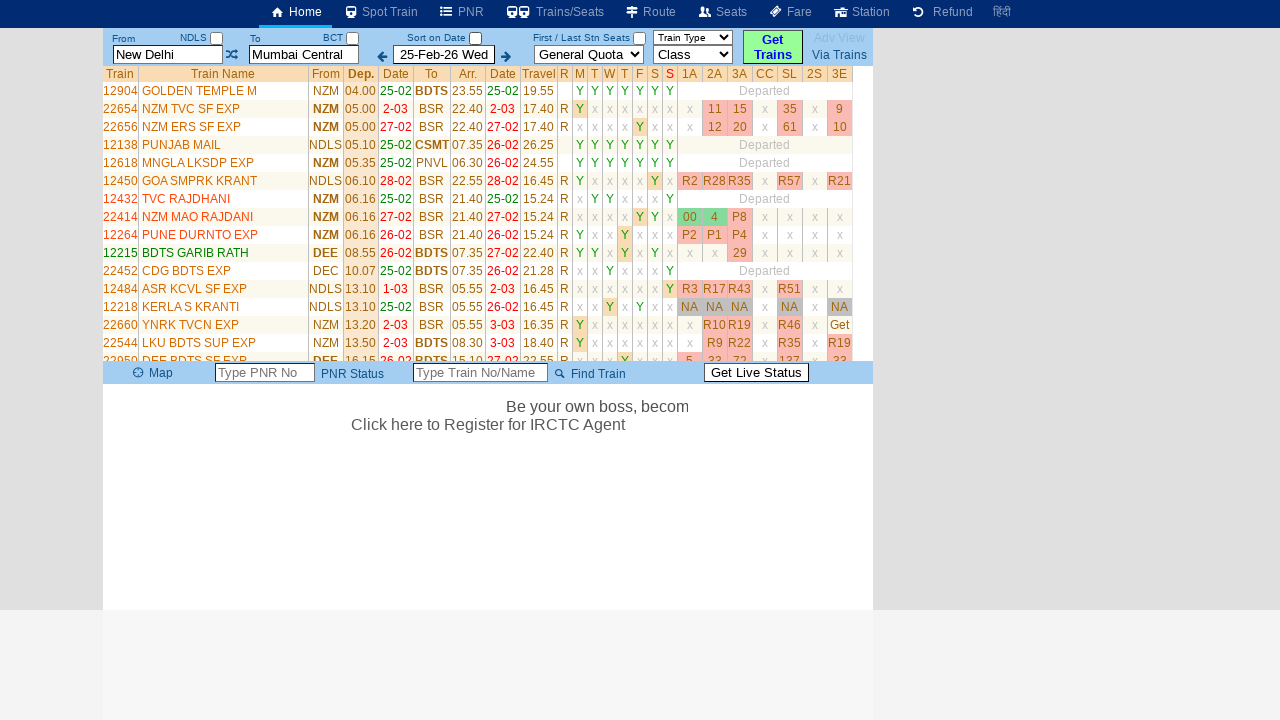

Retrieved train name: DDR SF SPL Till 5-Mar
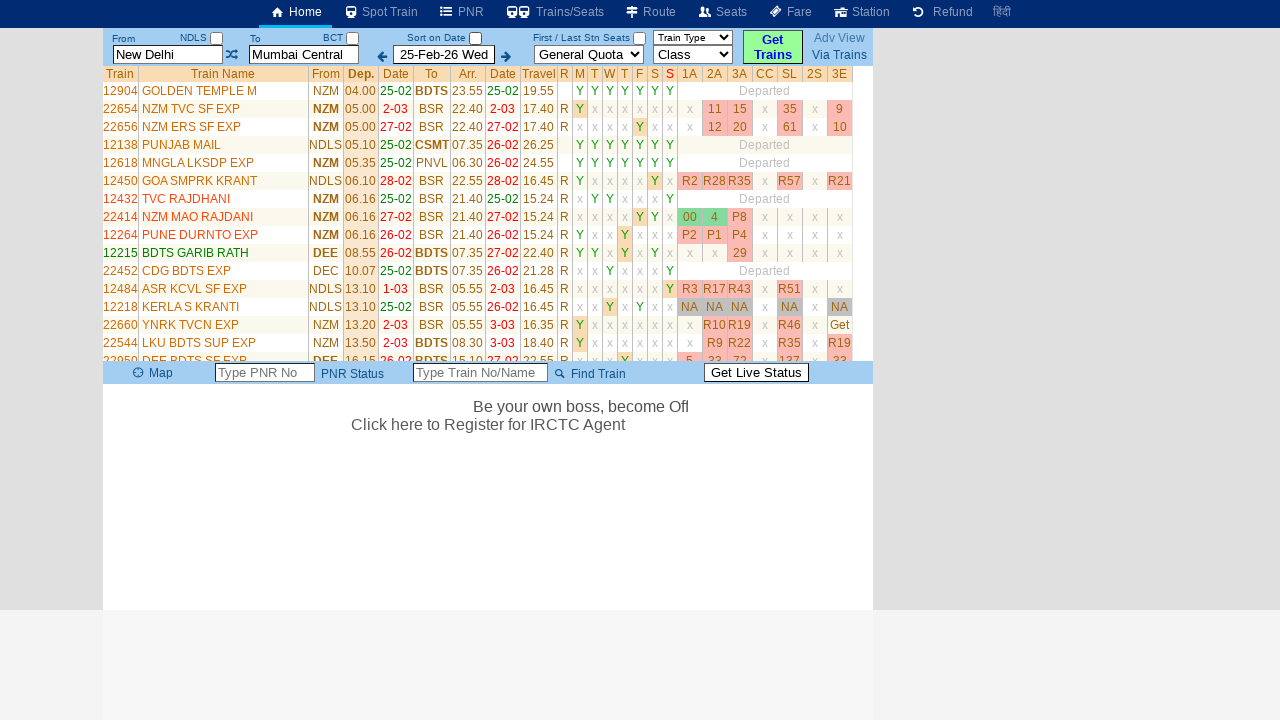

Retrieved train name: HW LTT AC EXP
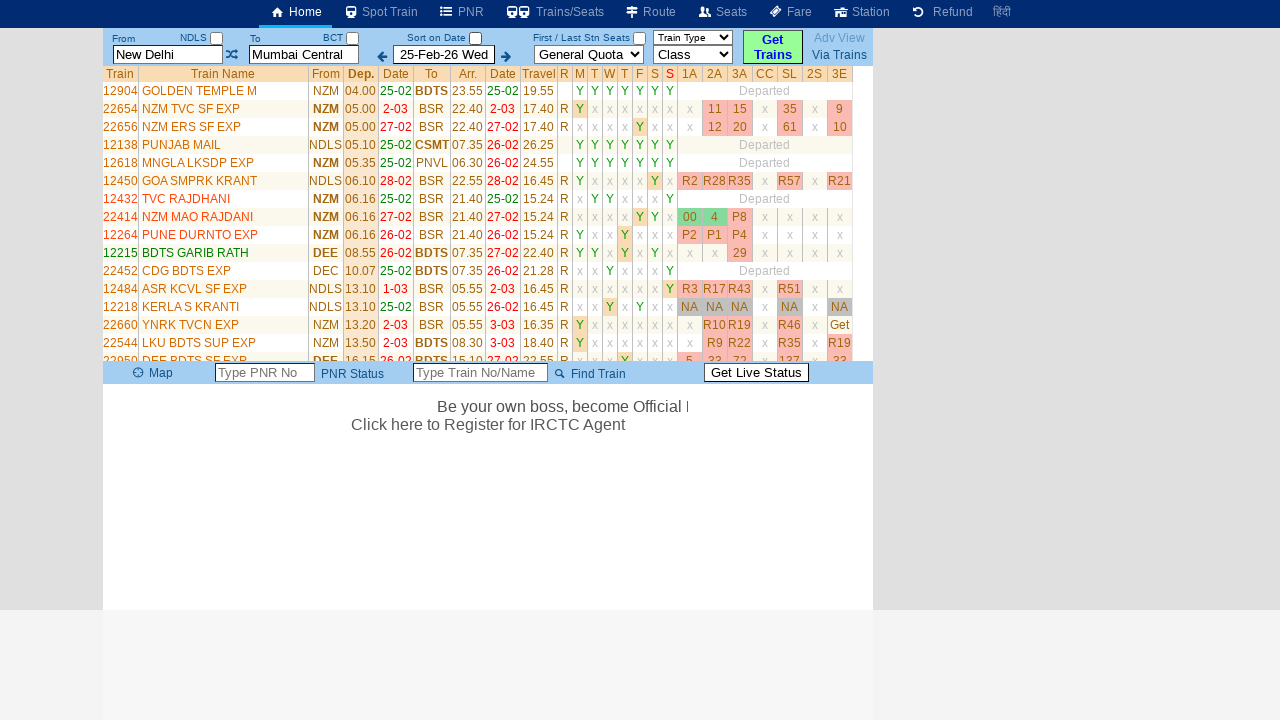

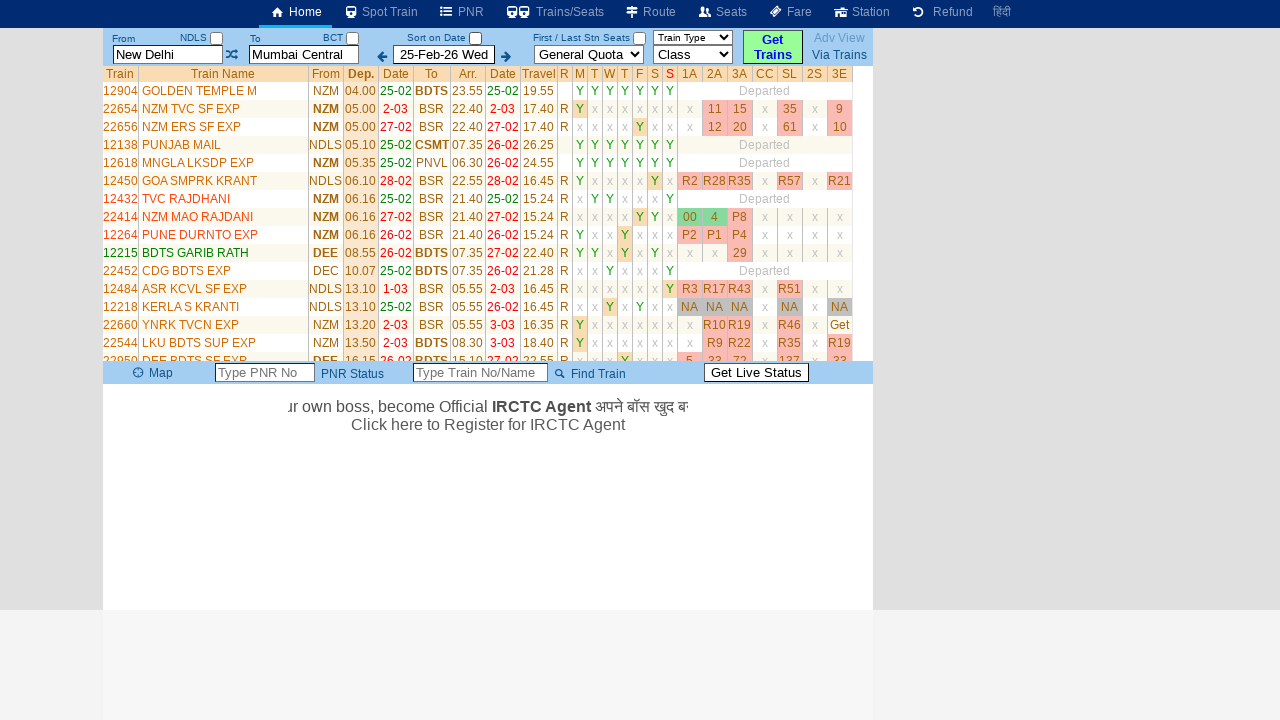